Automates playing the 2048 game by sending arrow key inputs in a pattern (up, right, down, left) and clicking retry when the game ends

Starting URL: https://gabrielecirulli.github.io/2048/

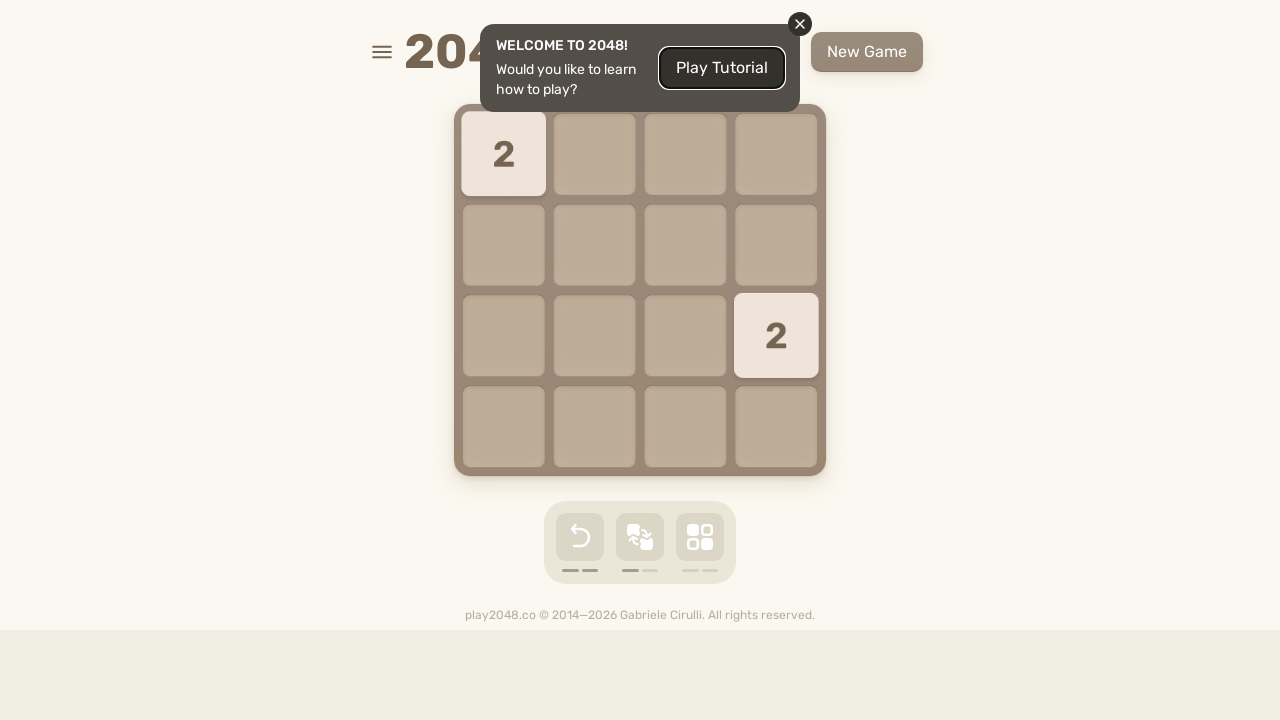

Located html element for sending key inputs
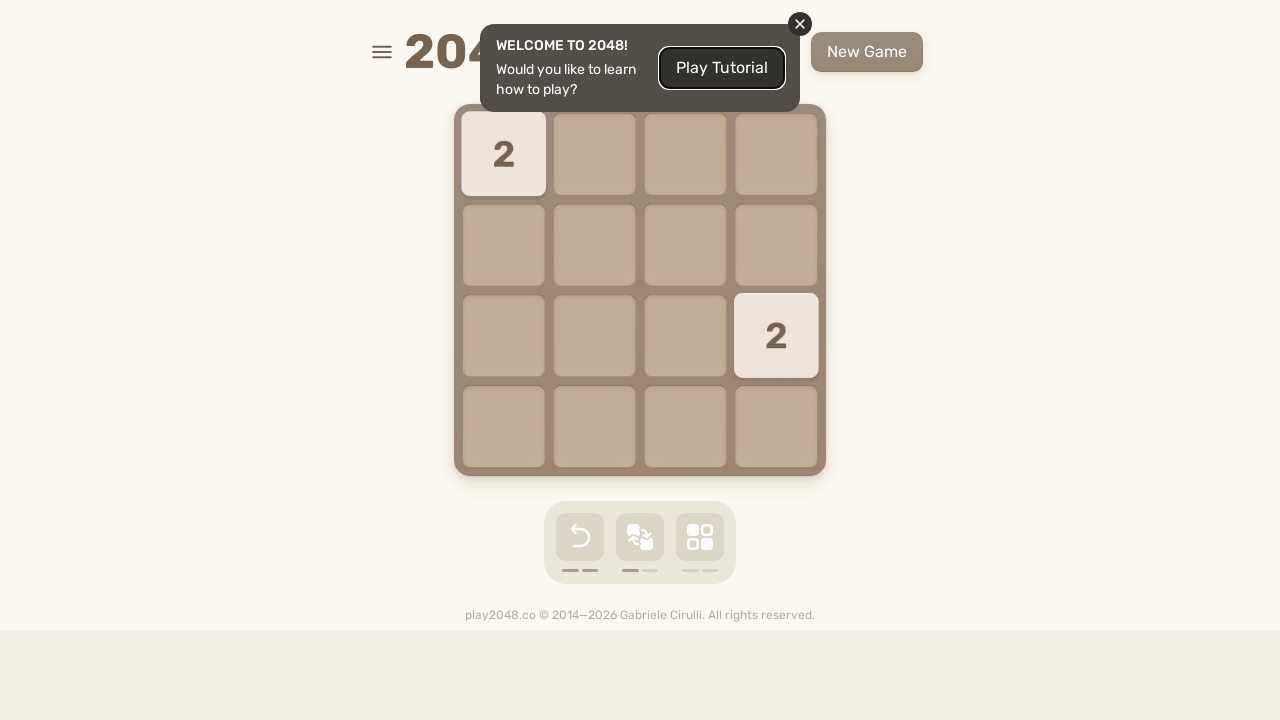

Pressed ArrowUp key on html
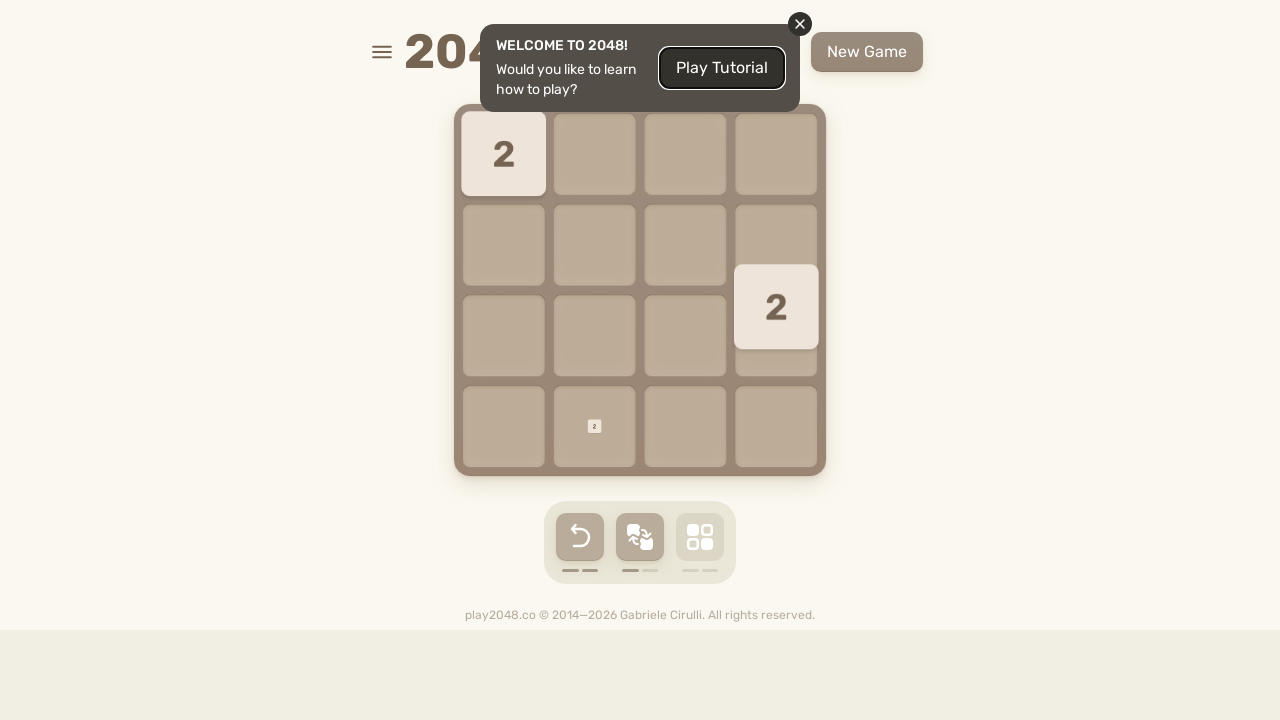

Pressed ArrowRight key on html
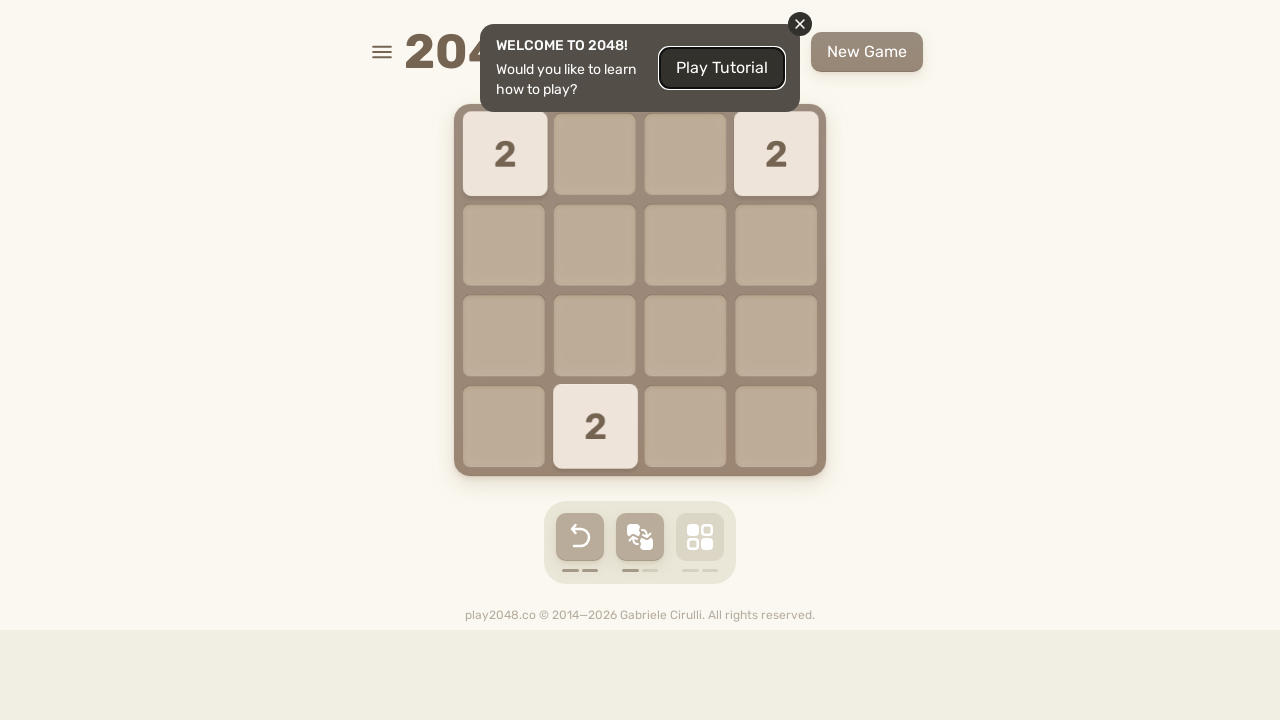

Pressed ArrowDown key on html
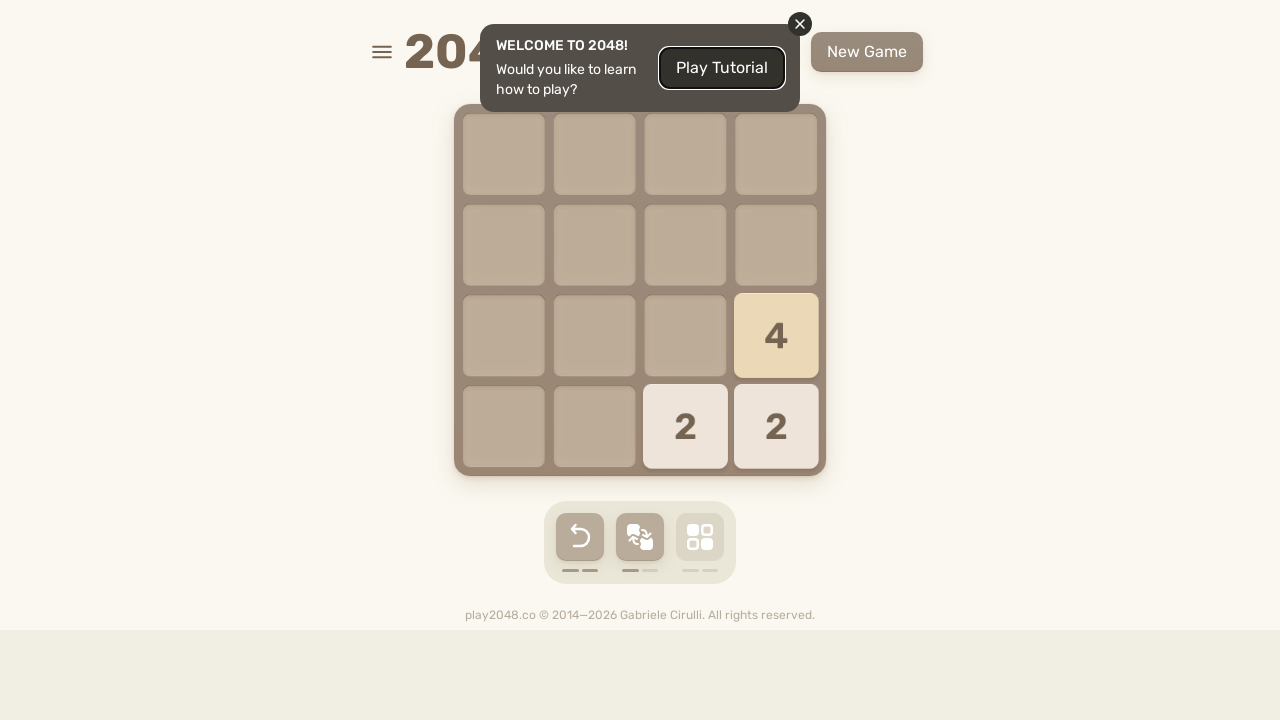

Pressed ArrowLeft key on html
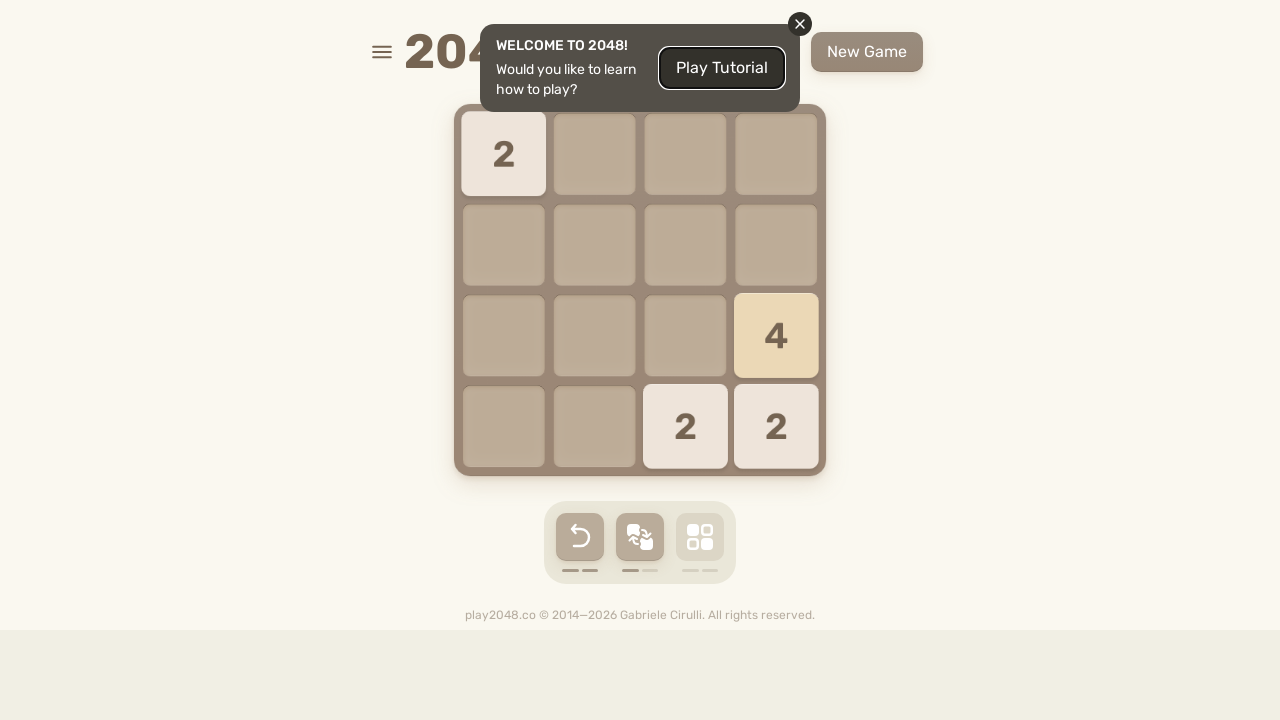

Pressed ArrowUp key on html
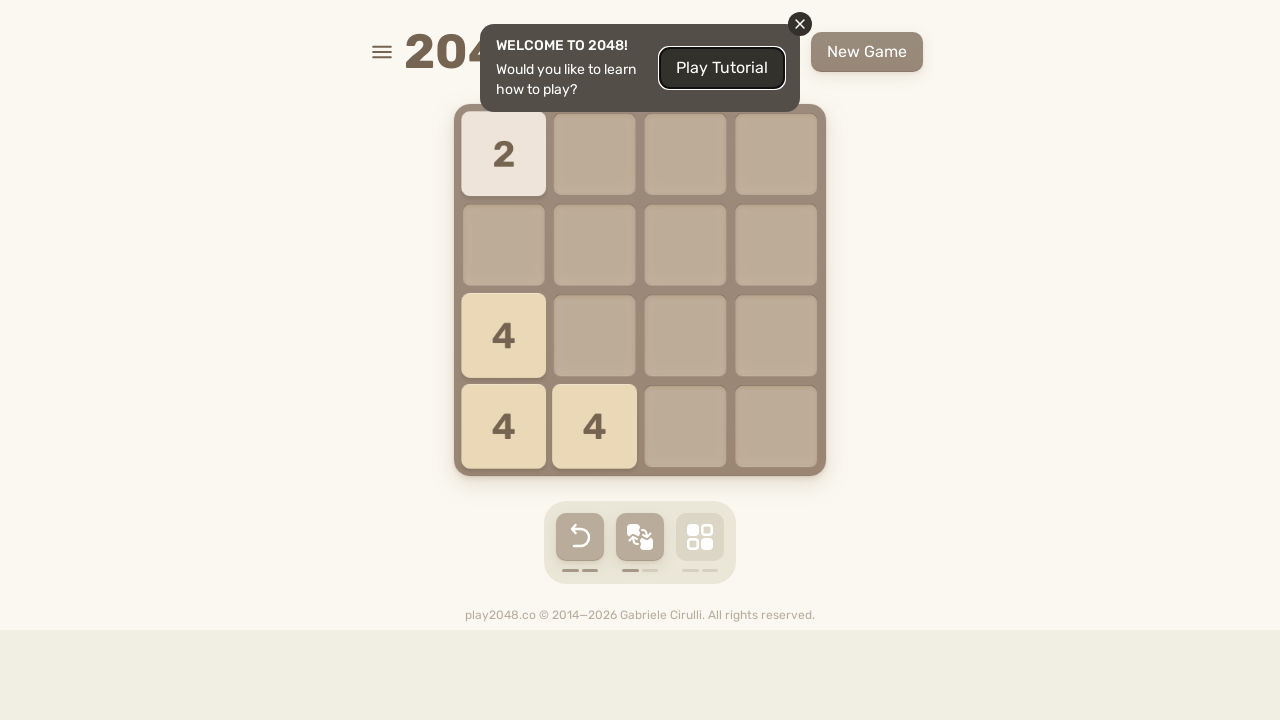

Pressed ArrowRight key on html
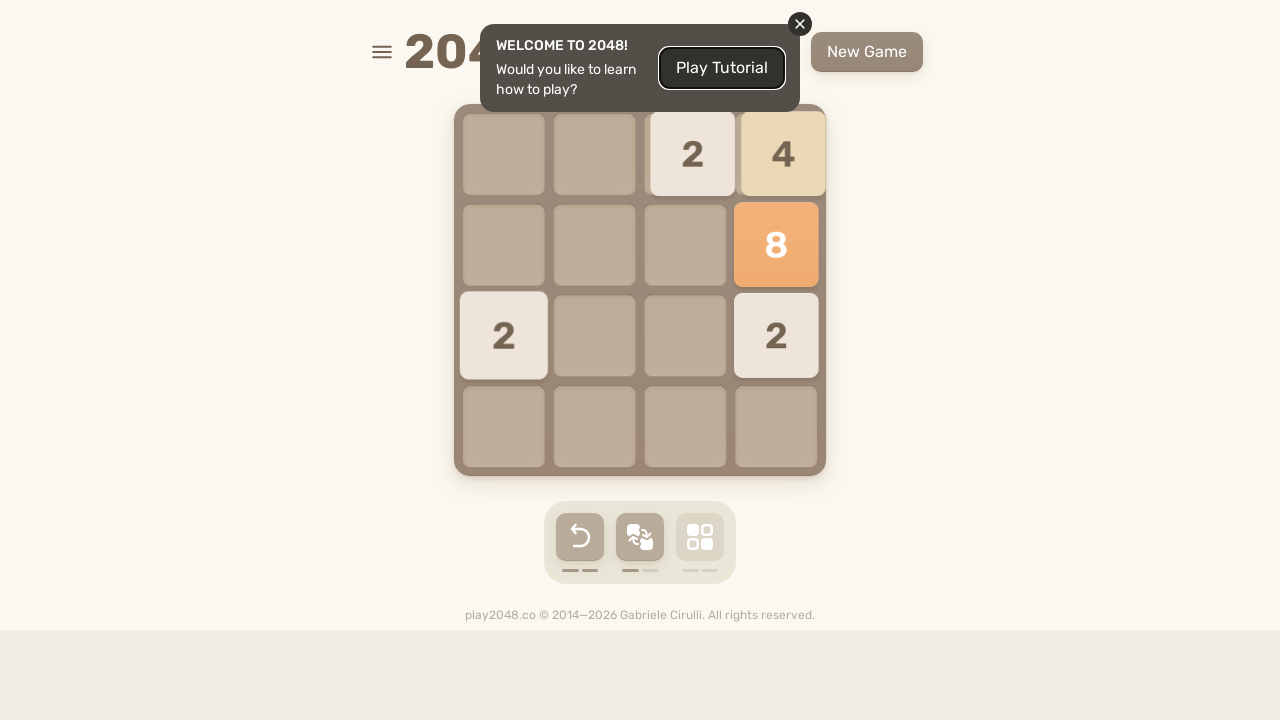

Pressed ArrowDown key on html
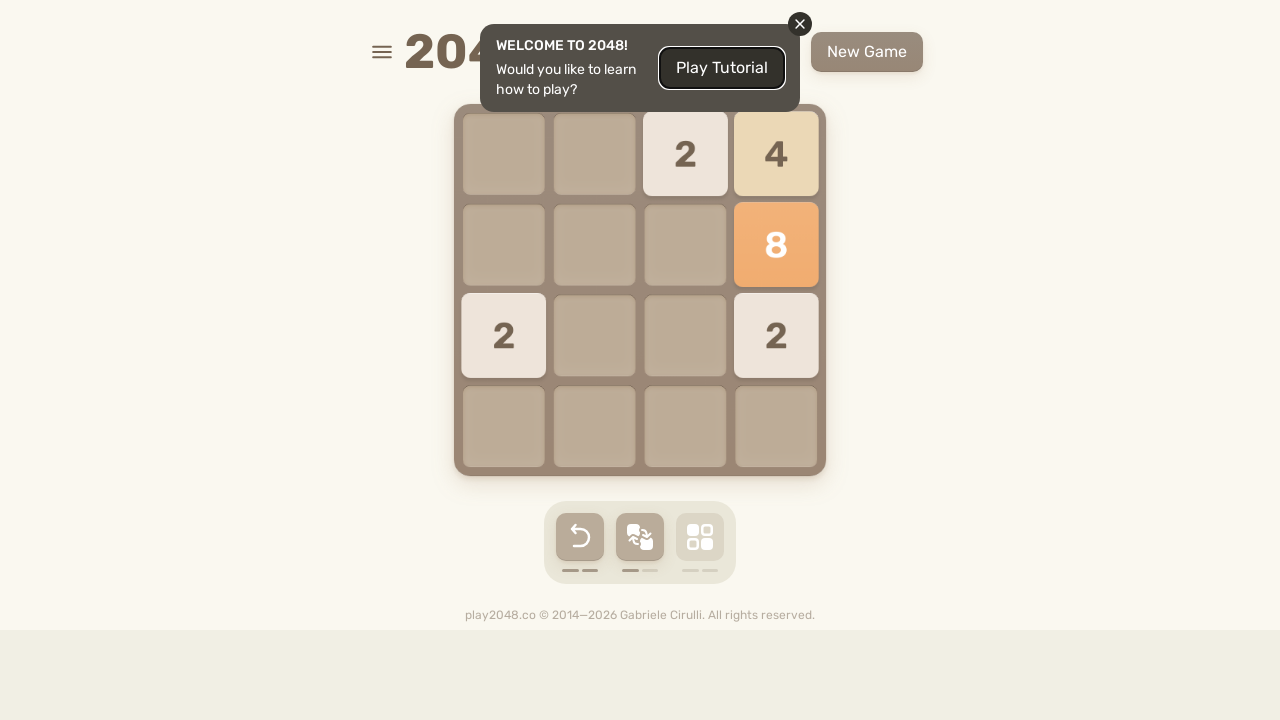

Pressed ArrowLeft key on html
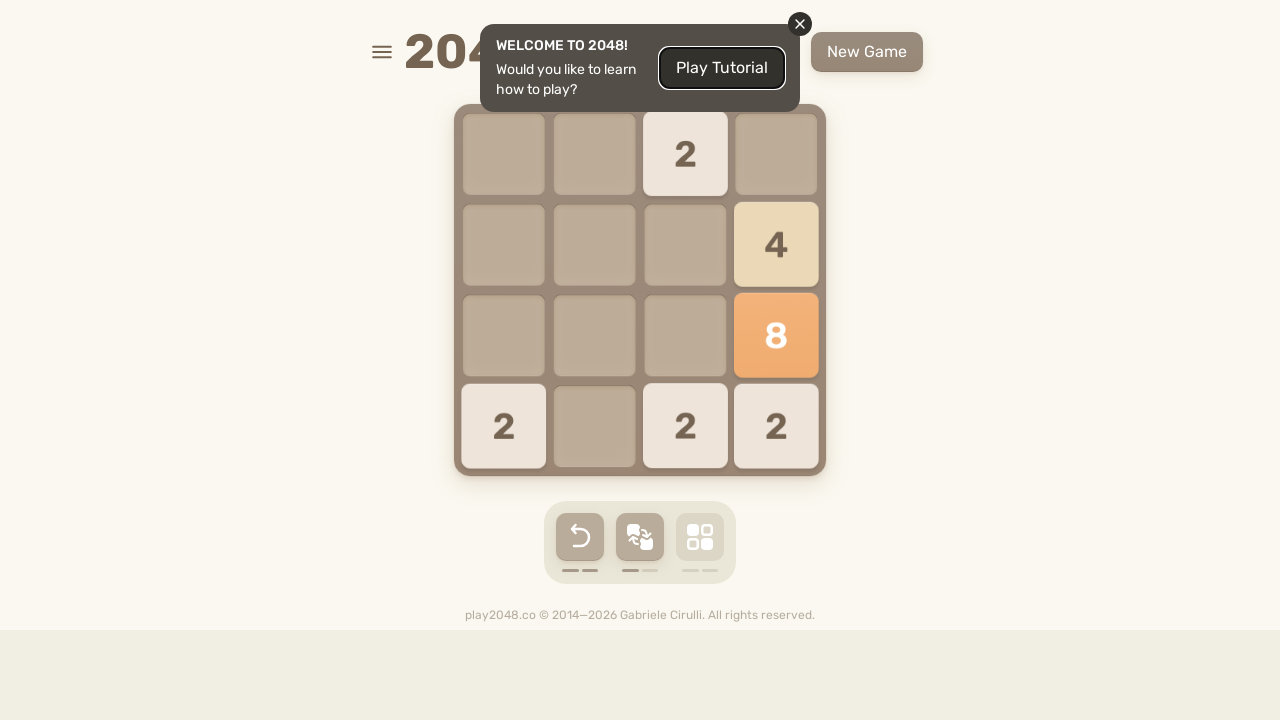

Pressed ArrowUp key on html
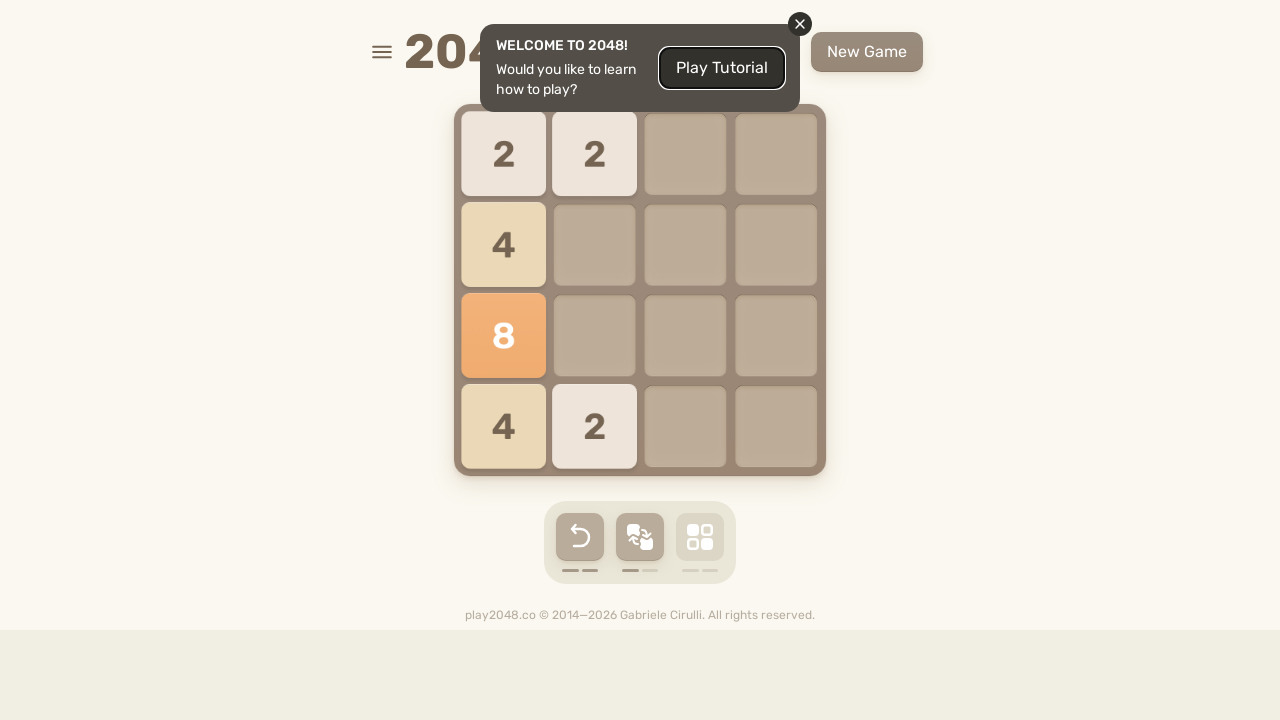

Pressed ArrowRight key on html
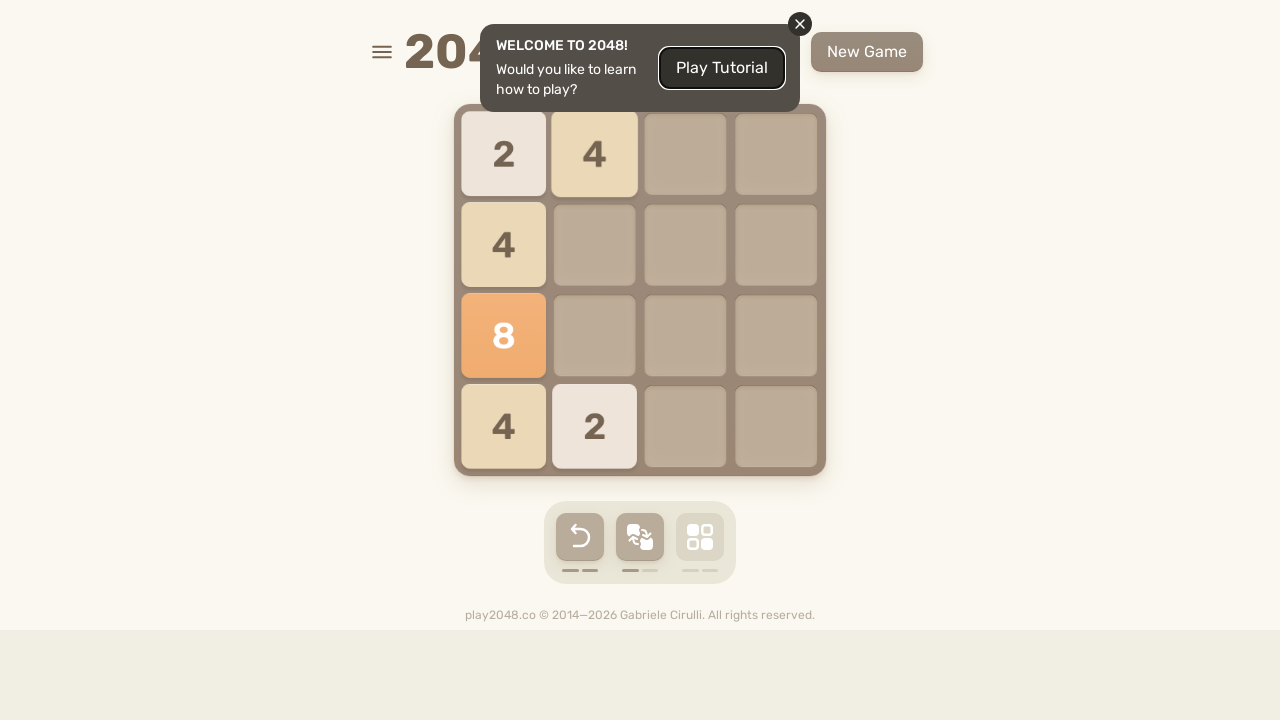

Pressed ArrowDown key on html
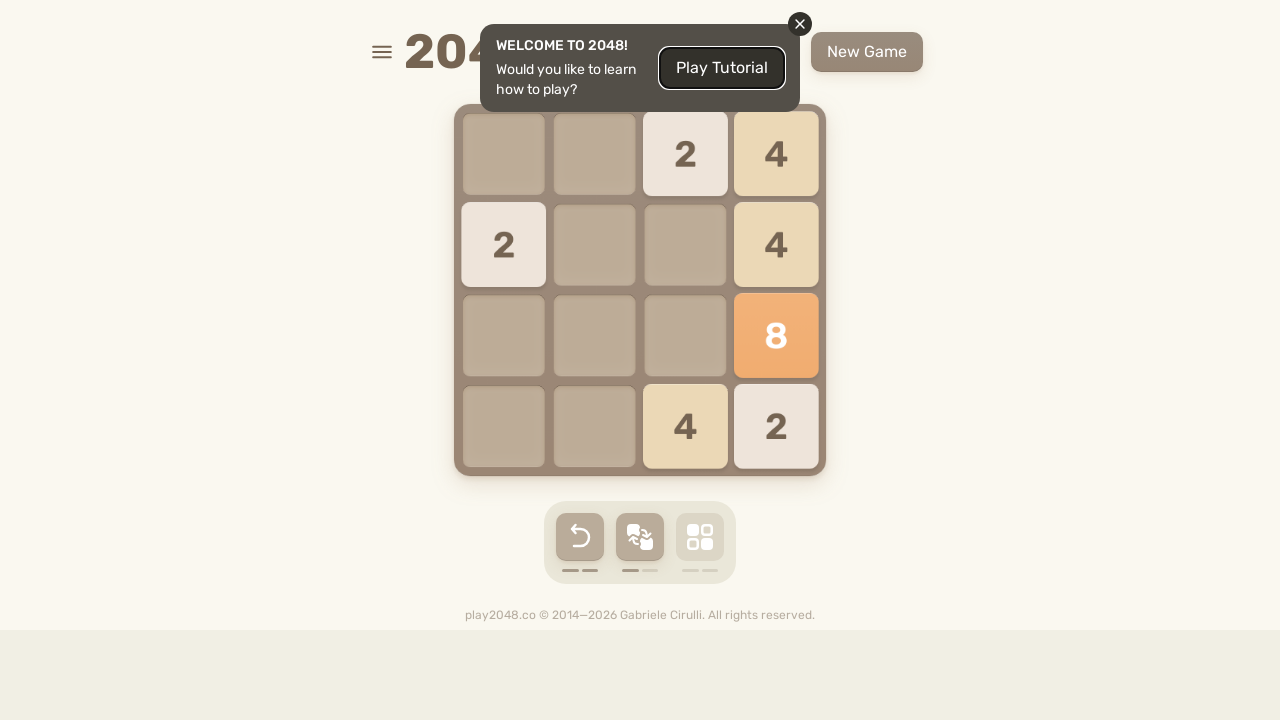

Pressed ArrowLeft key on html
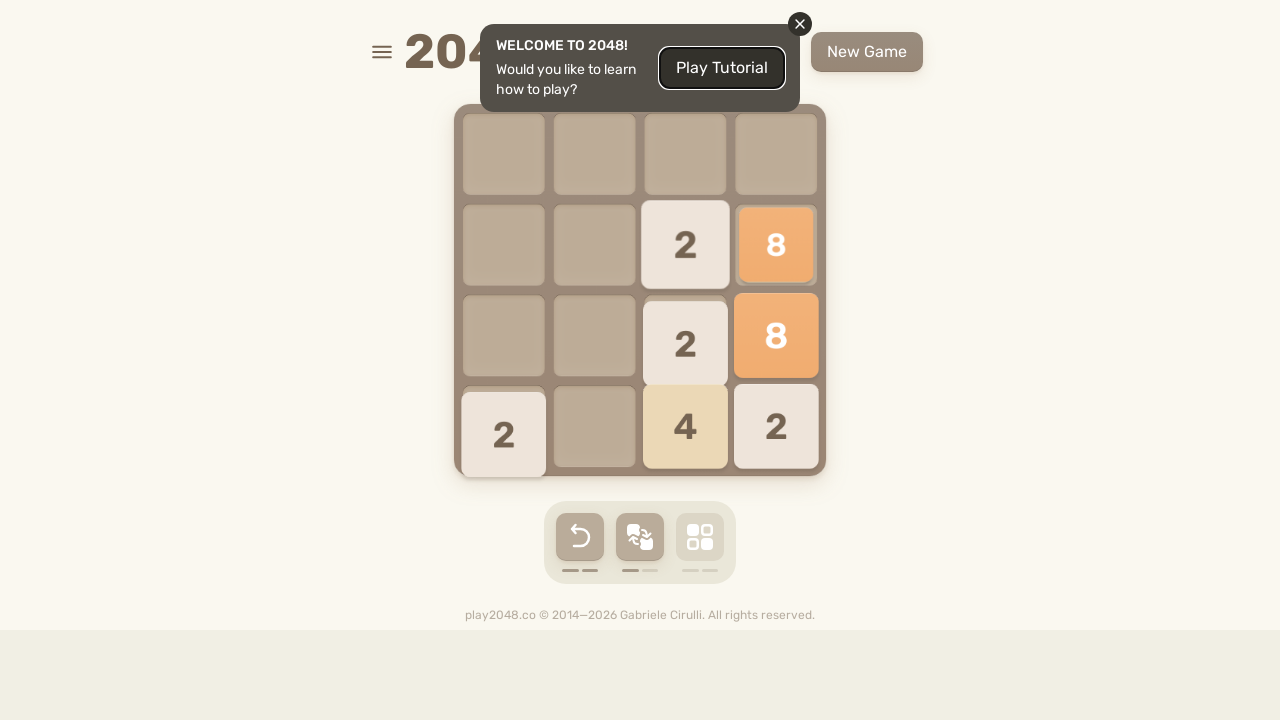

Pressed ArrowUp key on html
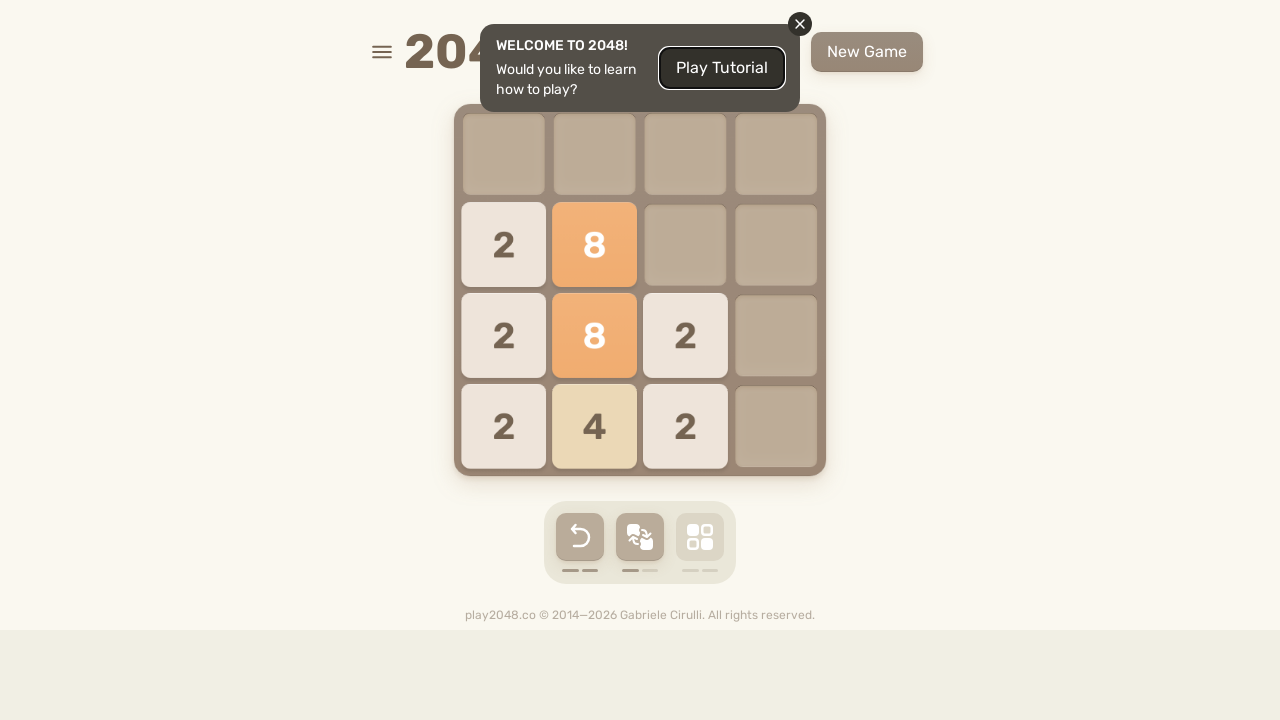

Pressed ArrowRight key on html
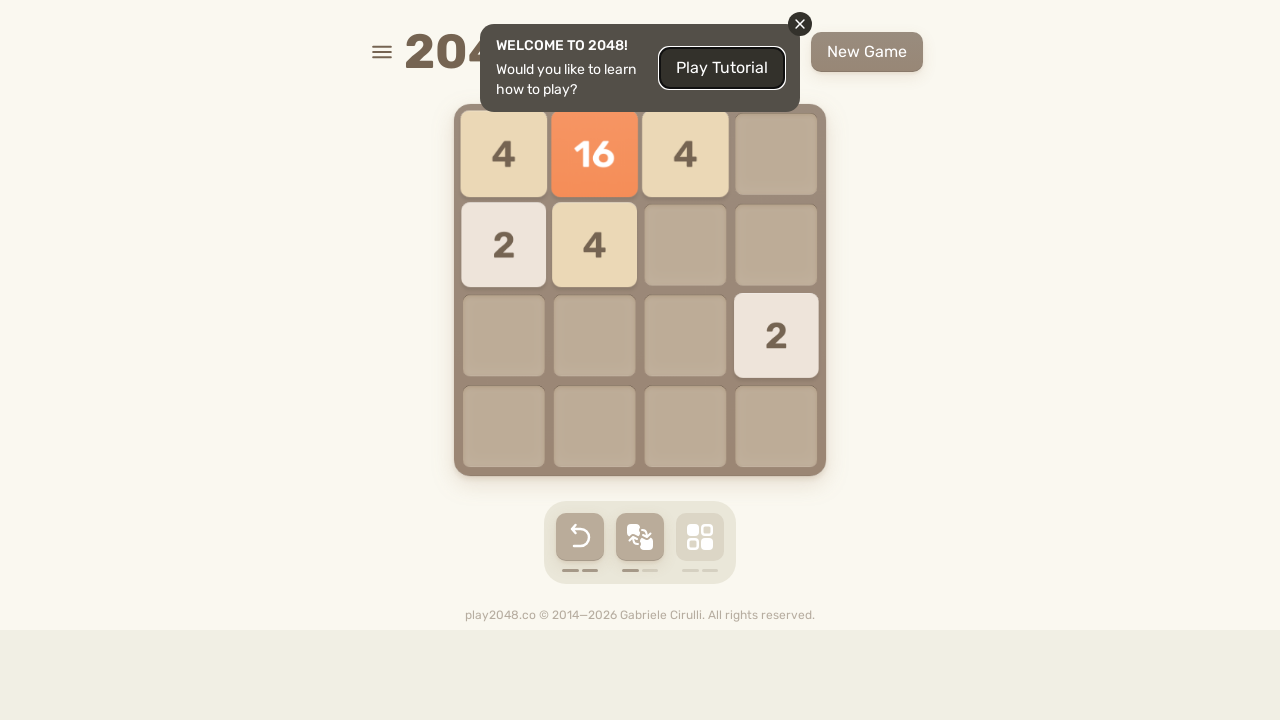

Pressed ArrowDown key on html
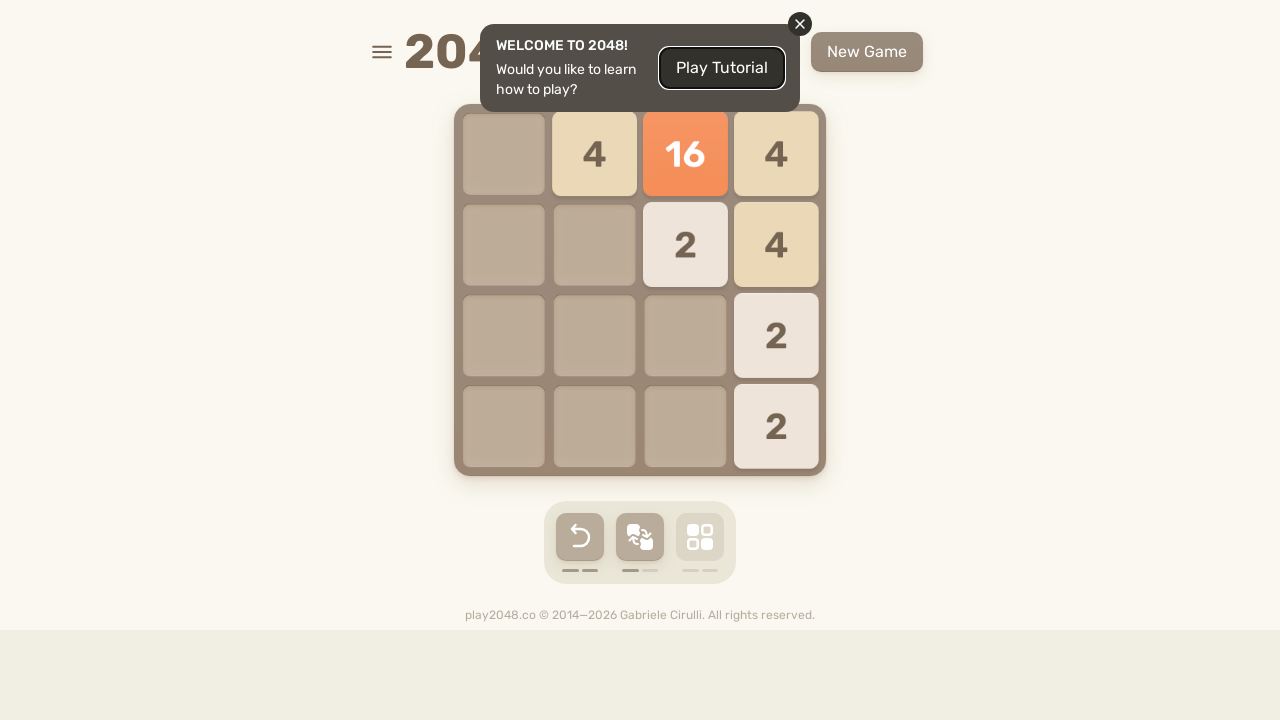

Pressed ArrowLeft key on html
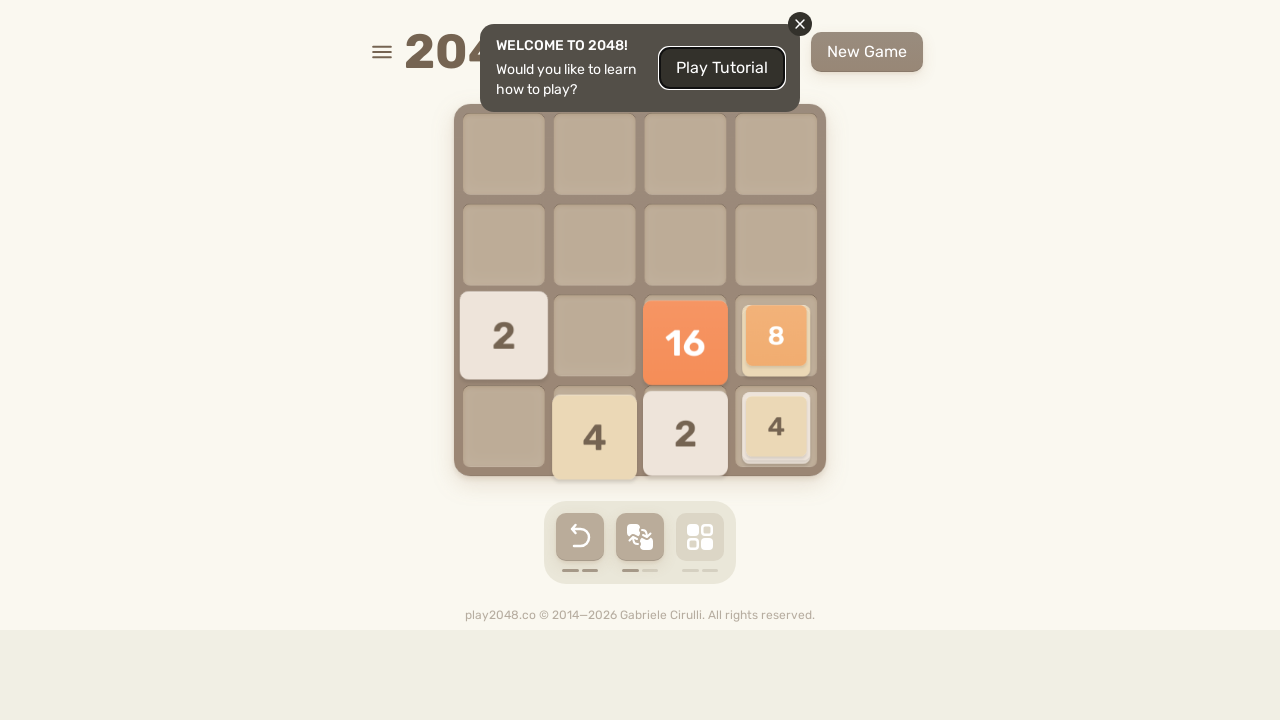

Pressed ArrowUp key on html
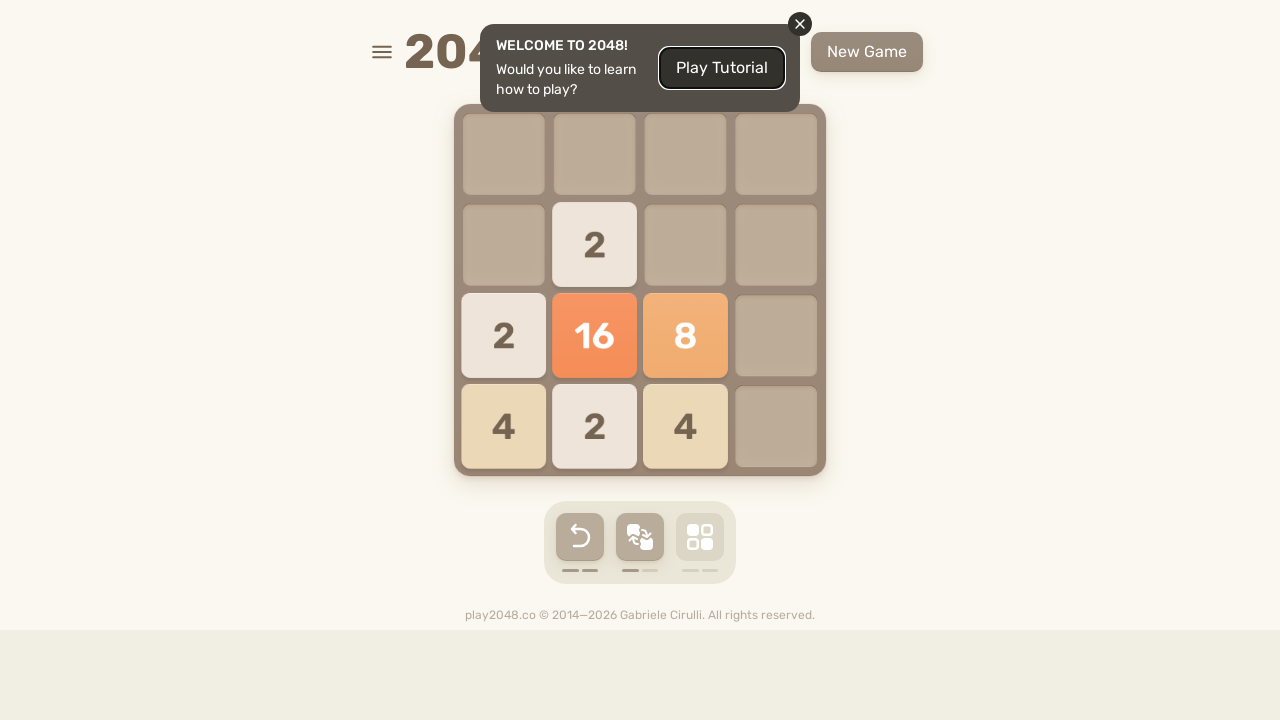

Pressed ArrowRight key on html
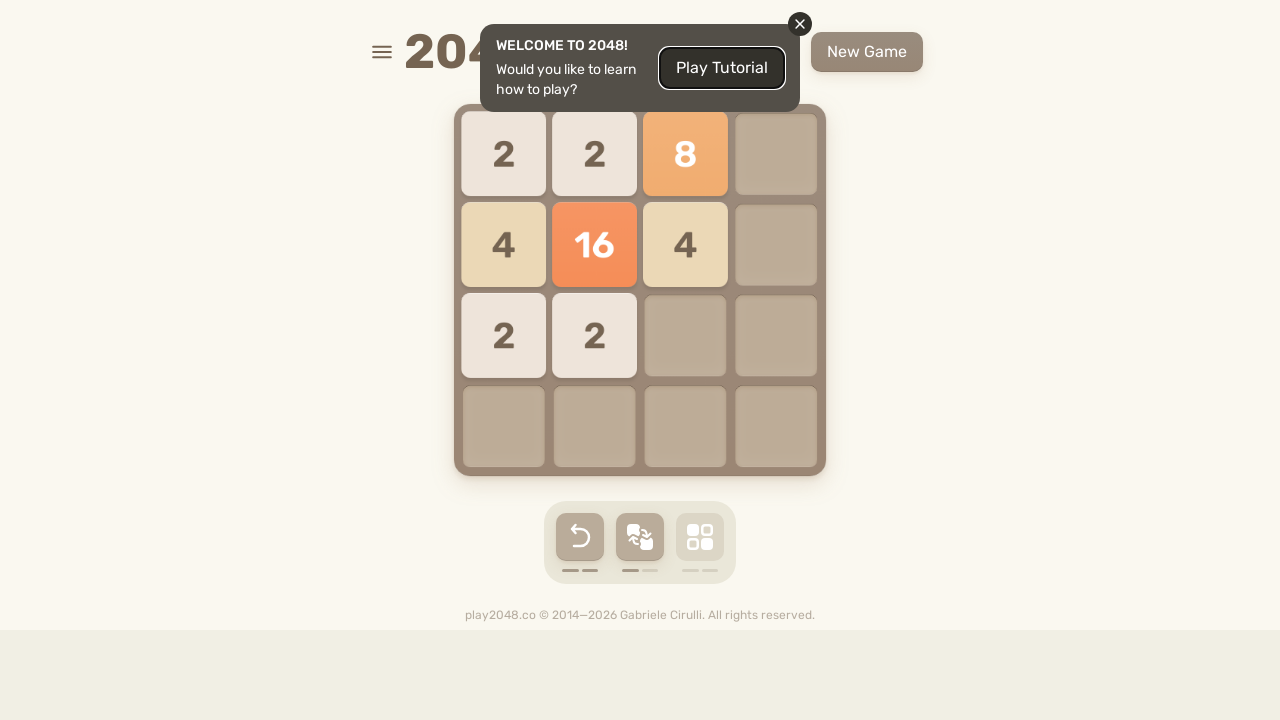

Pressed ArrowDown key on html
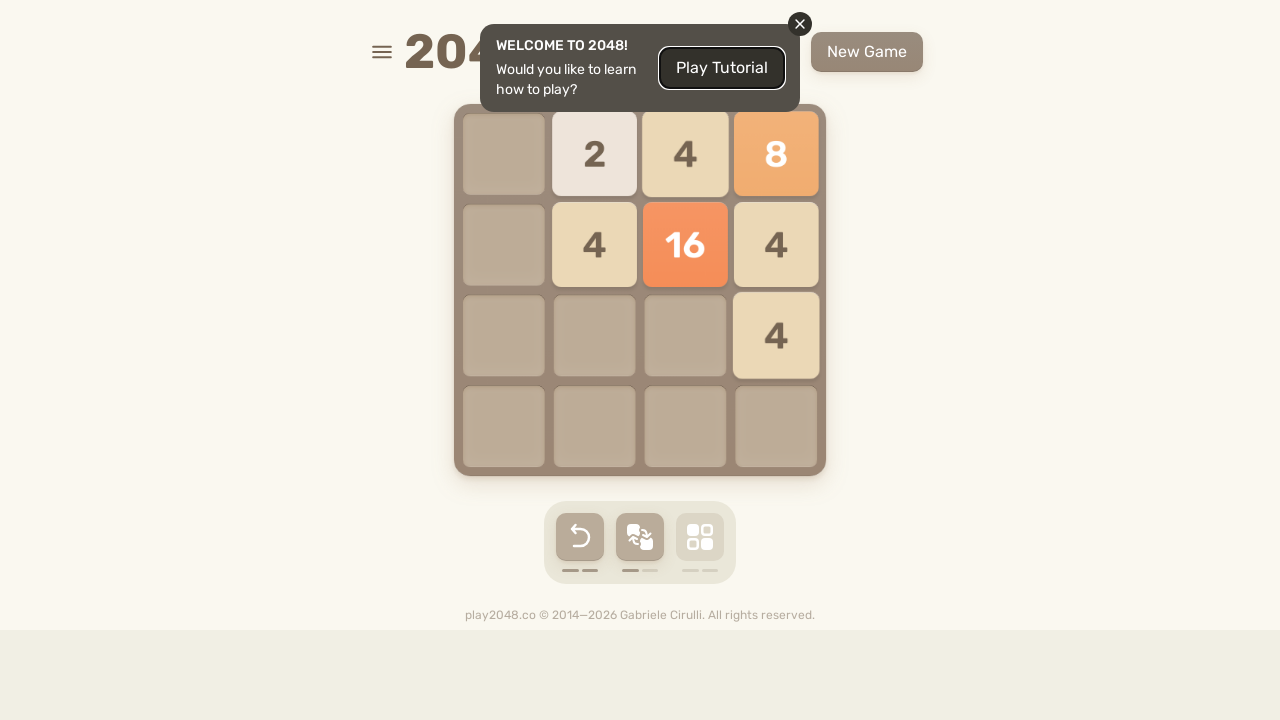

Pressed ArrowLeft key on html
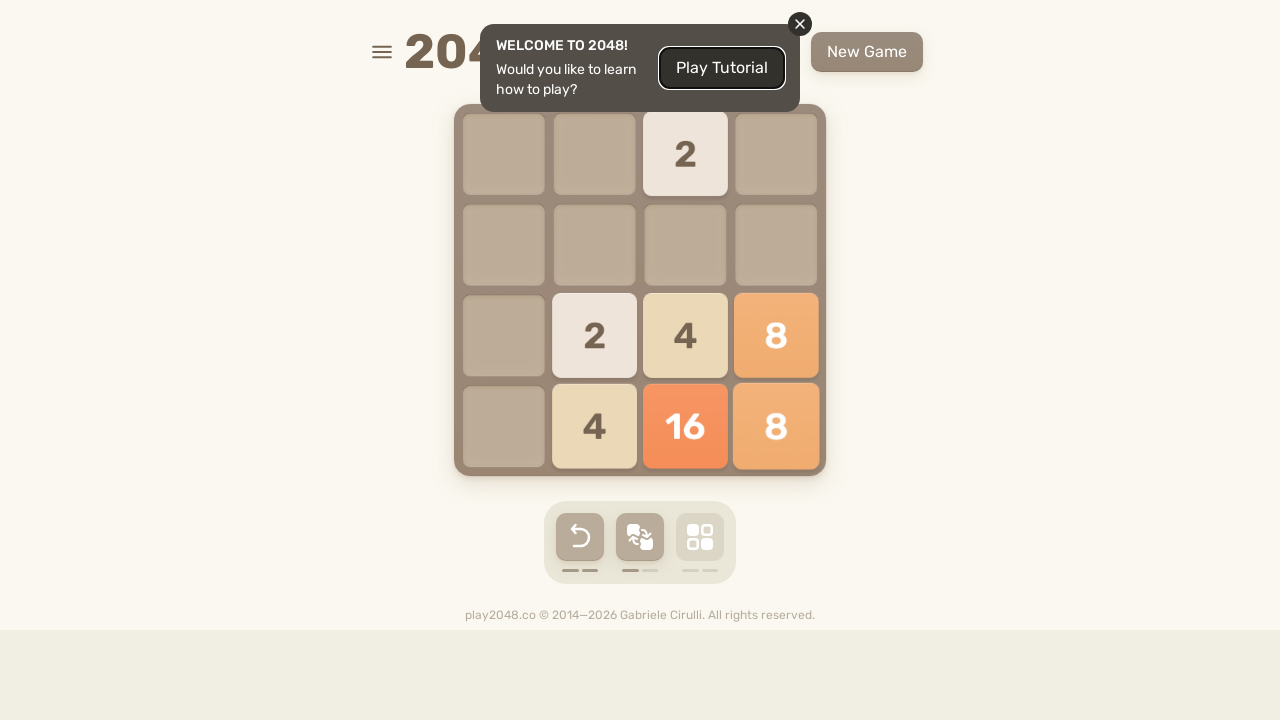

Pressed ArrowUp key on html
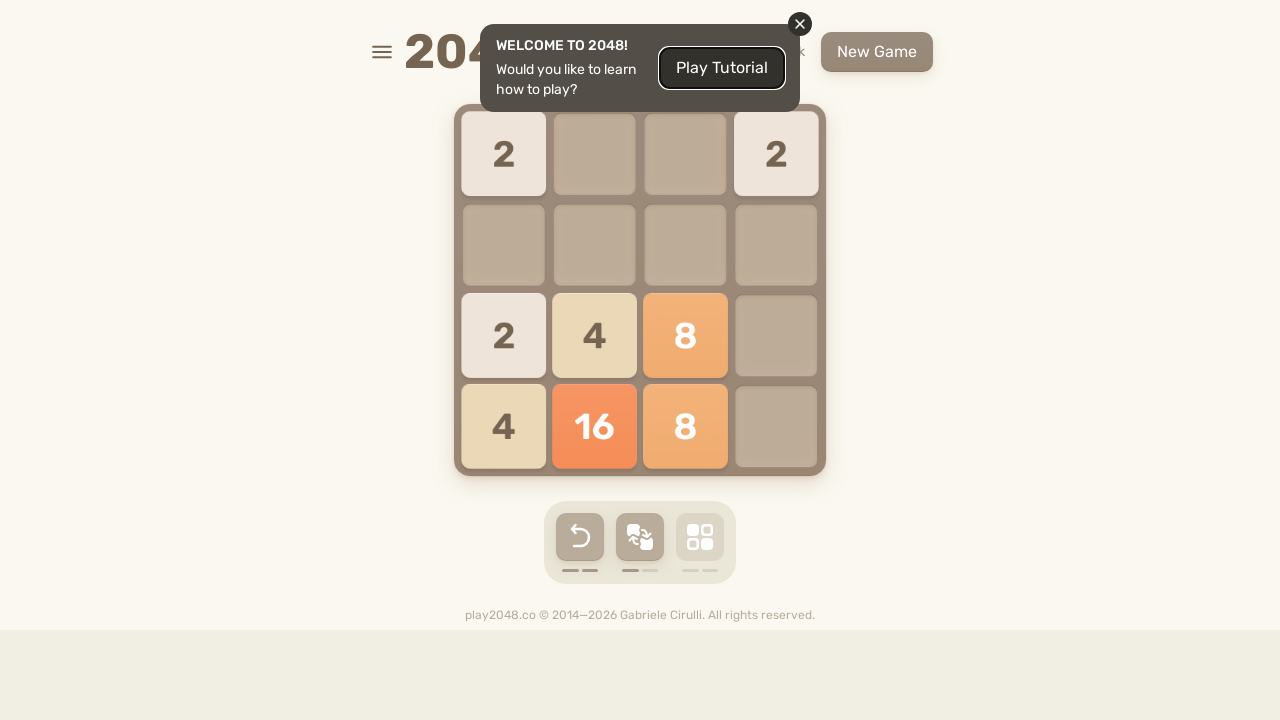

Pressed ArrowRight key on html
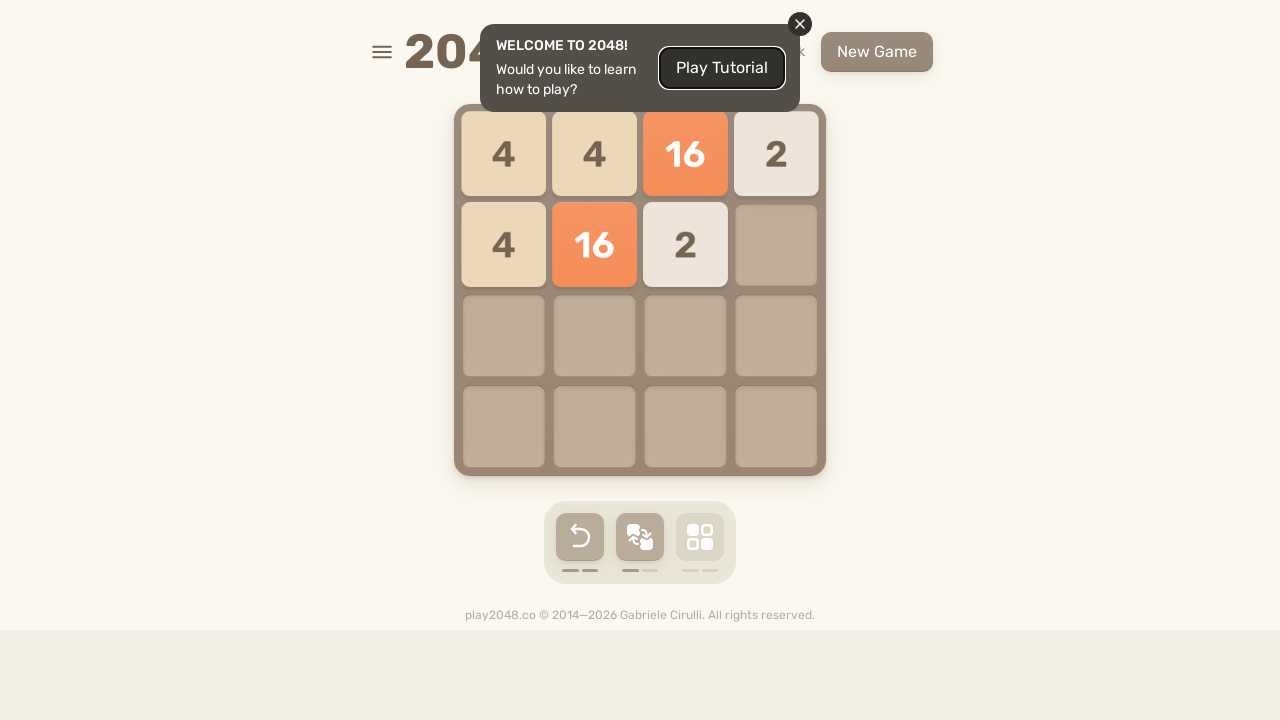

Pressed ArrowDown key on html
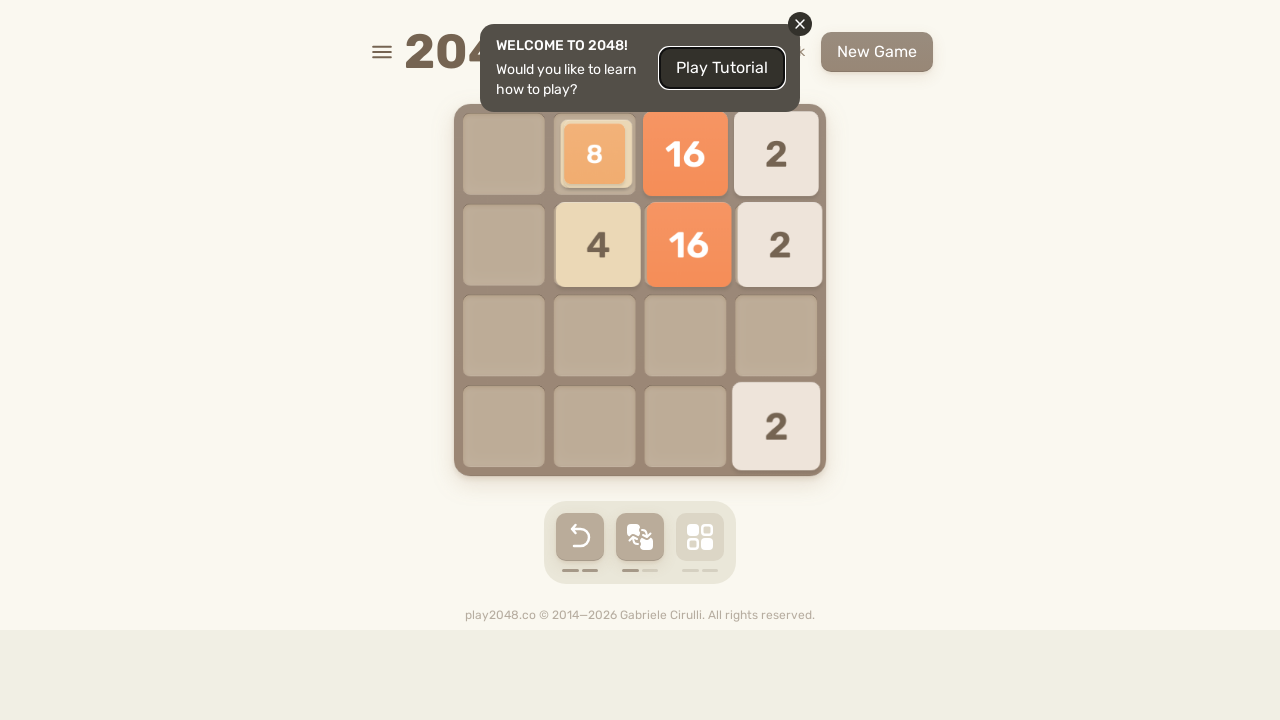

Pressed ArrowLeft key on html
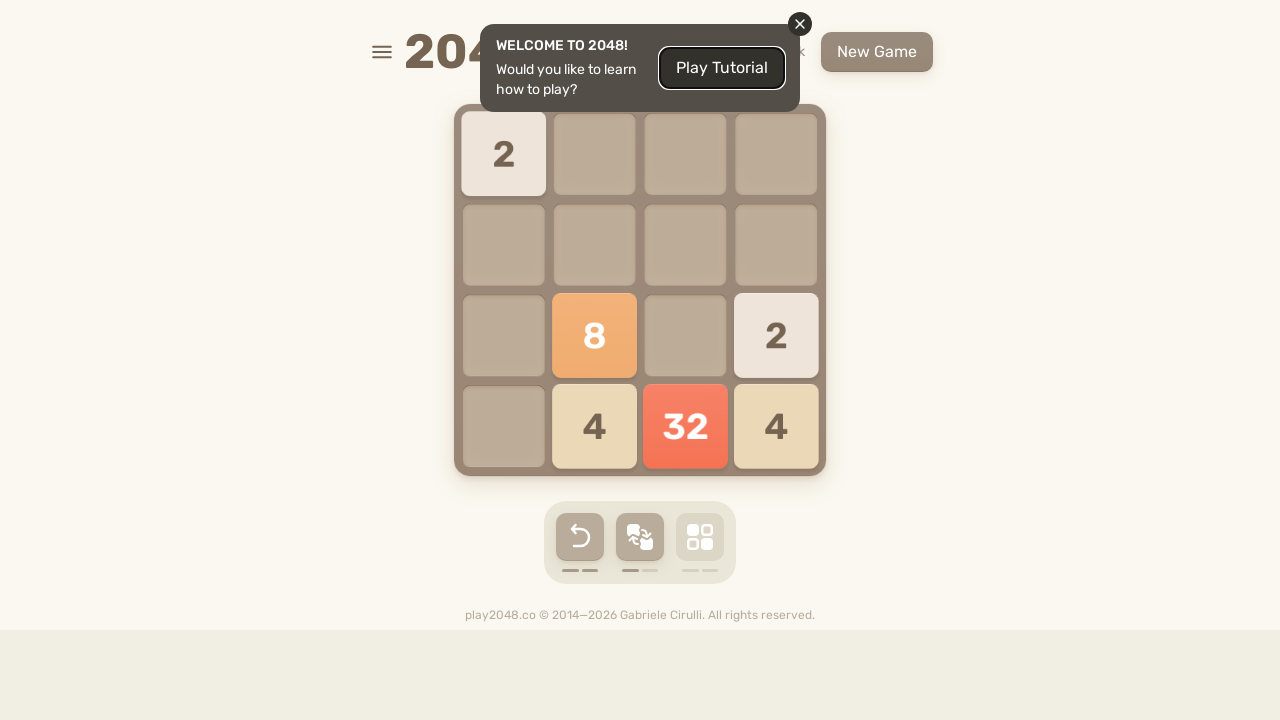

Pressed ArrowUp key on html
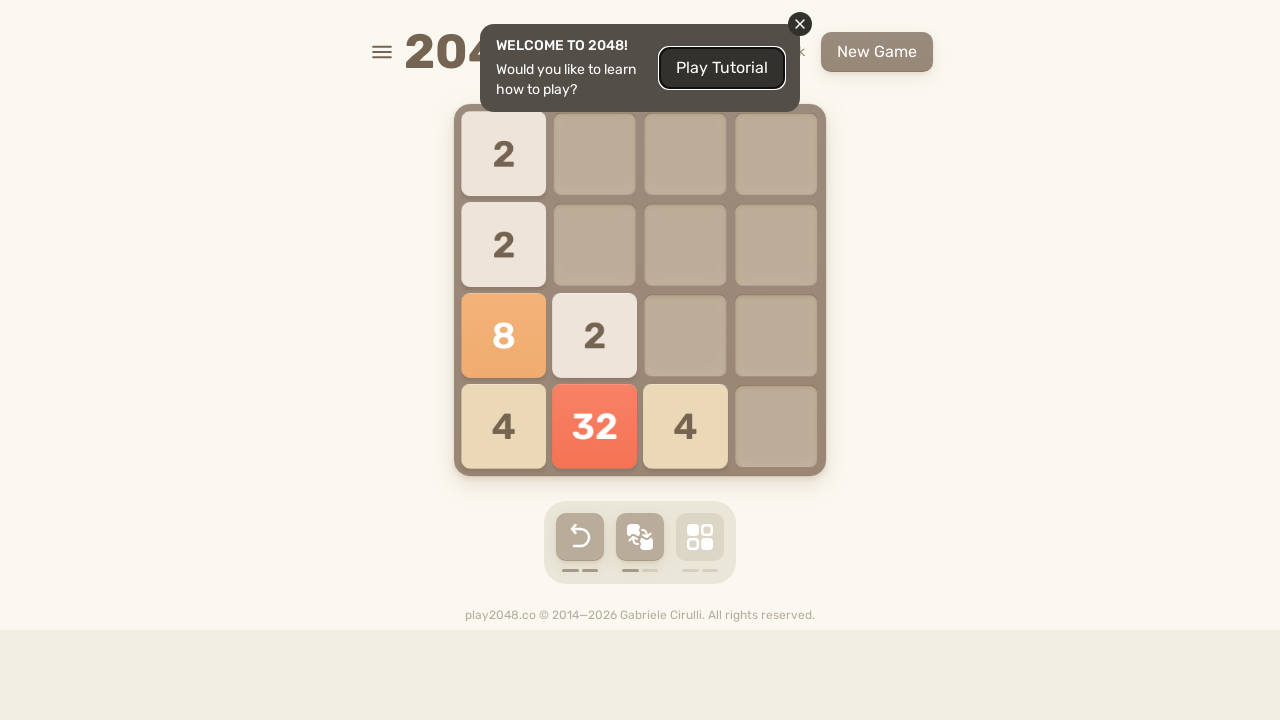

Pressed ArrowRight key on html
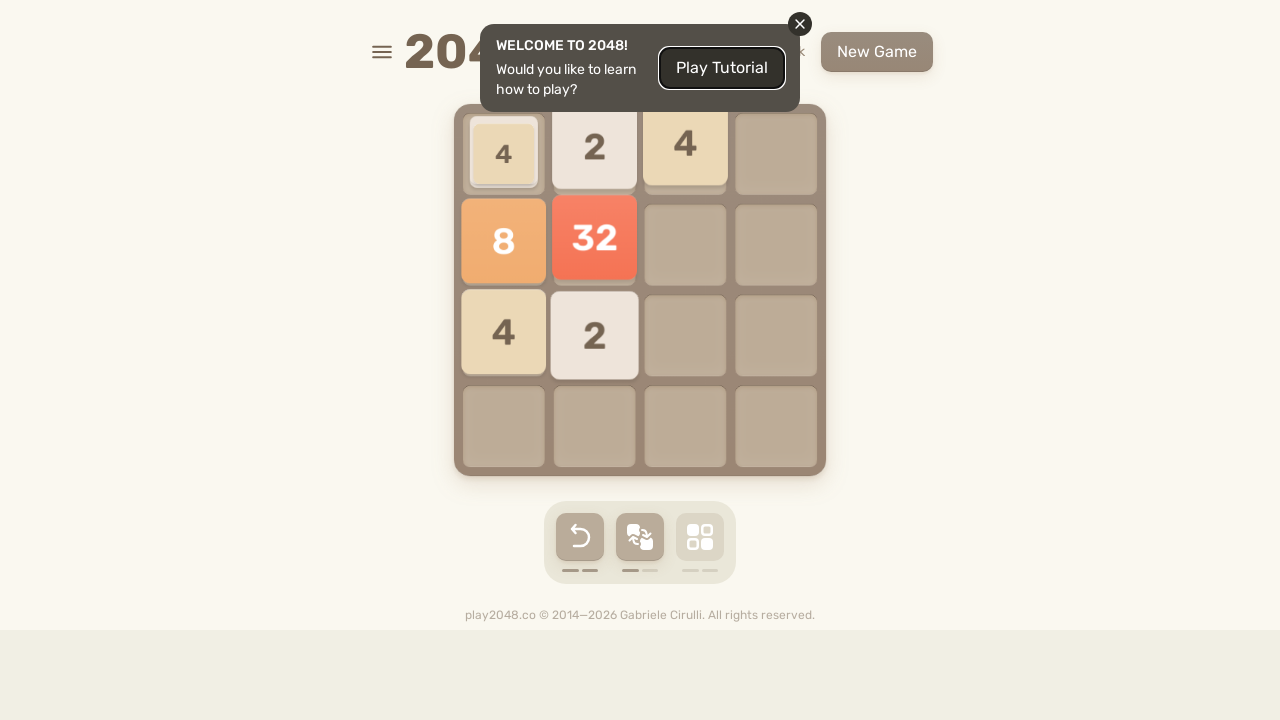

Pressed ArrowDown key on html
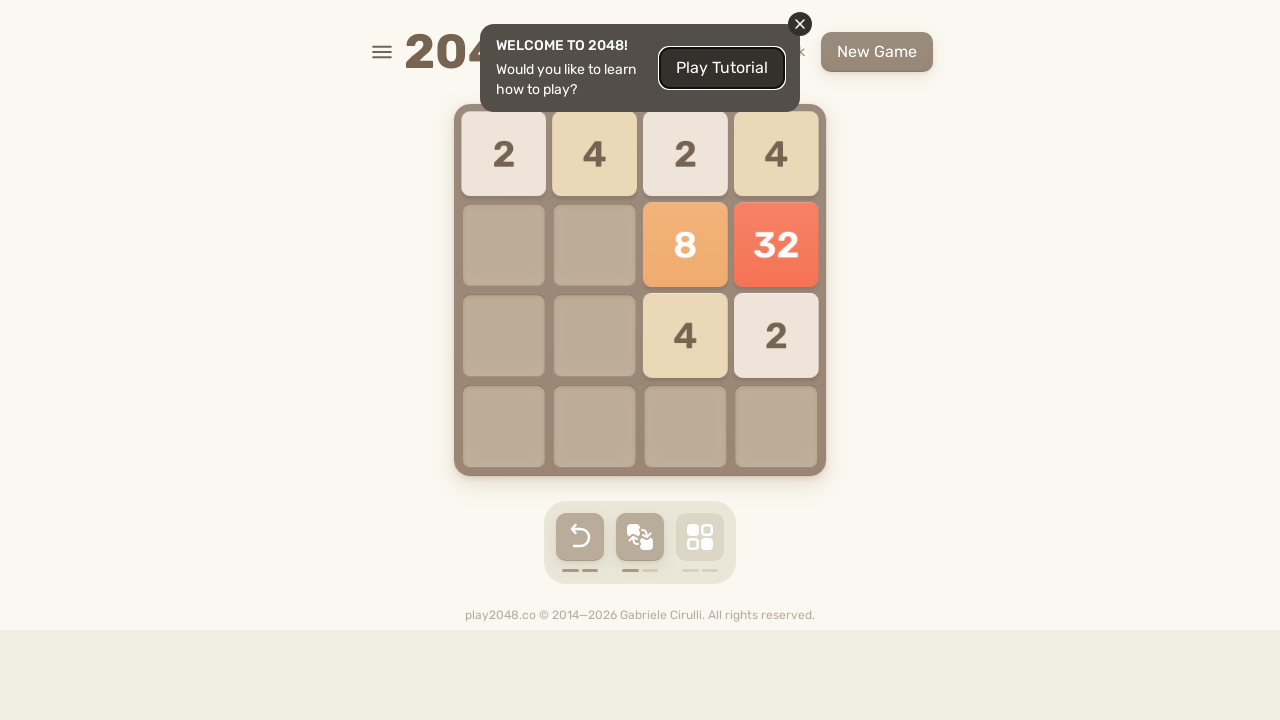

Pressed ArrowLeft key on html
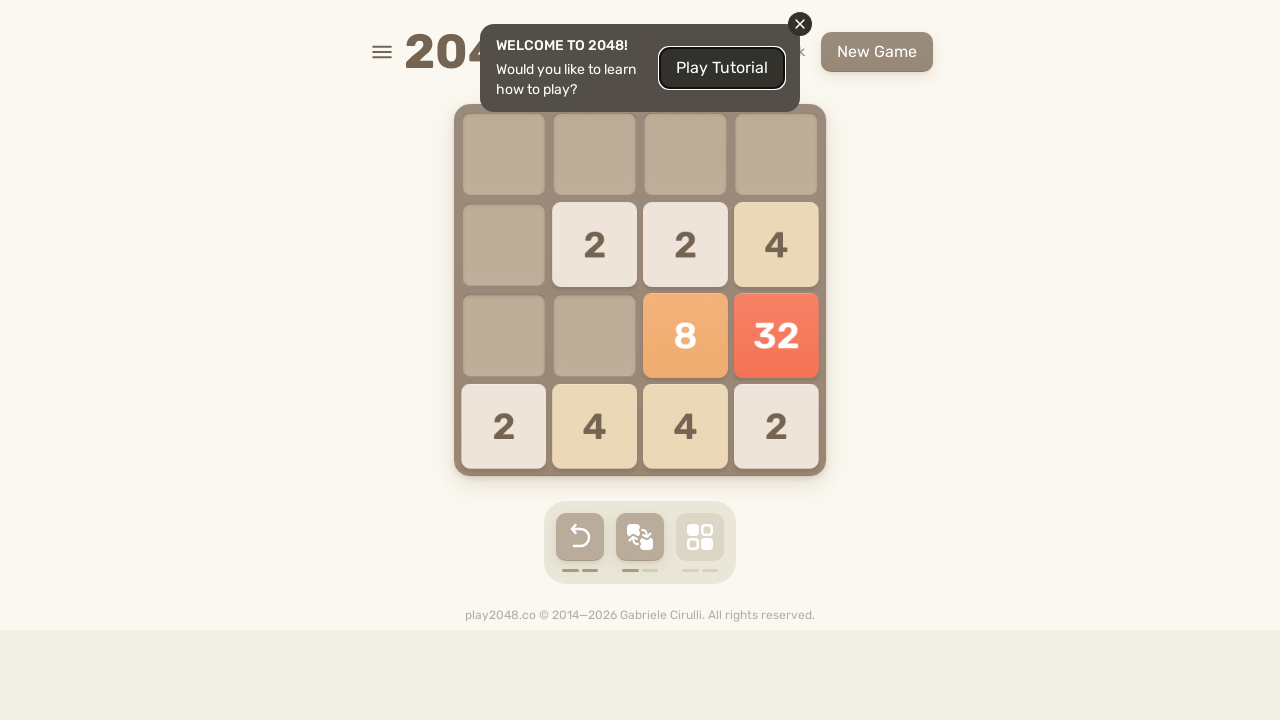

Pressed ArrowUp key on html
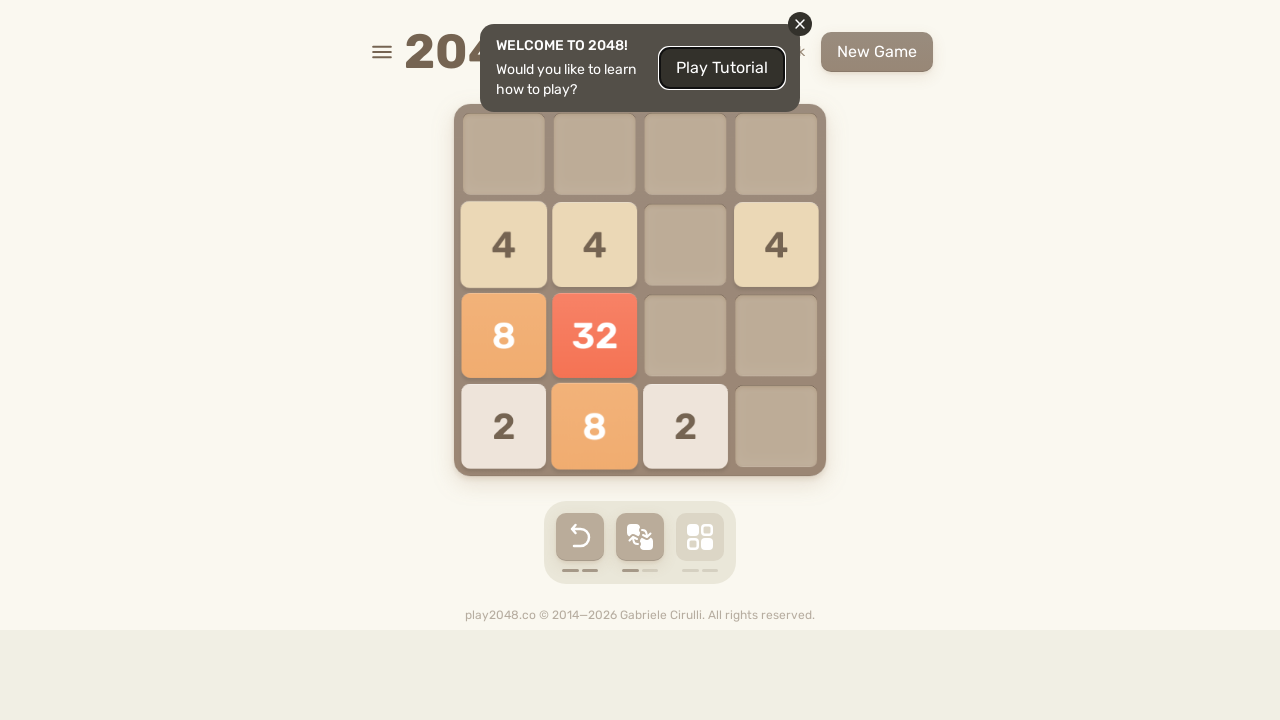

Pressed ArrowRight key on html
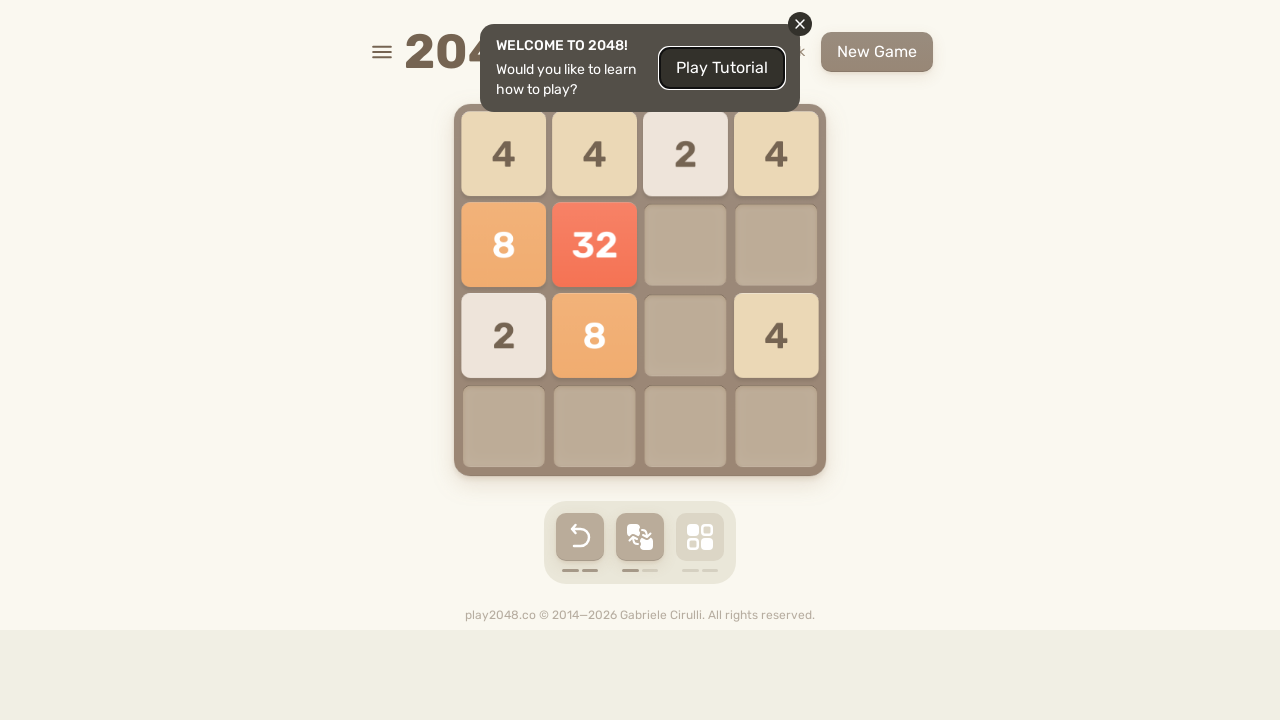

Pressed ArrowDown key on html
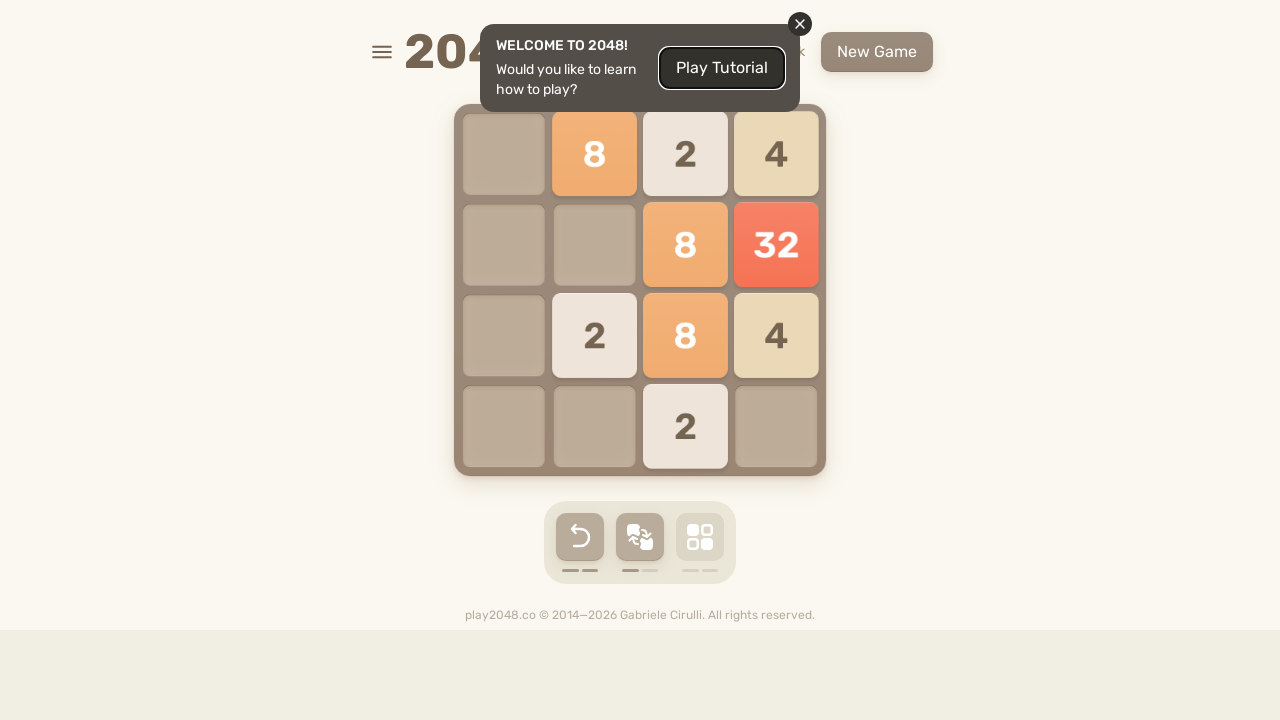

Pressed ArrowLeft key on html
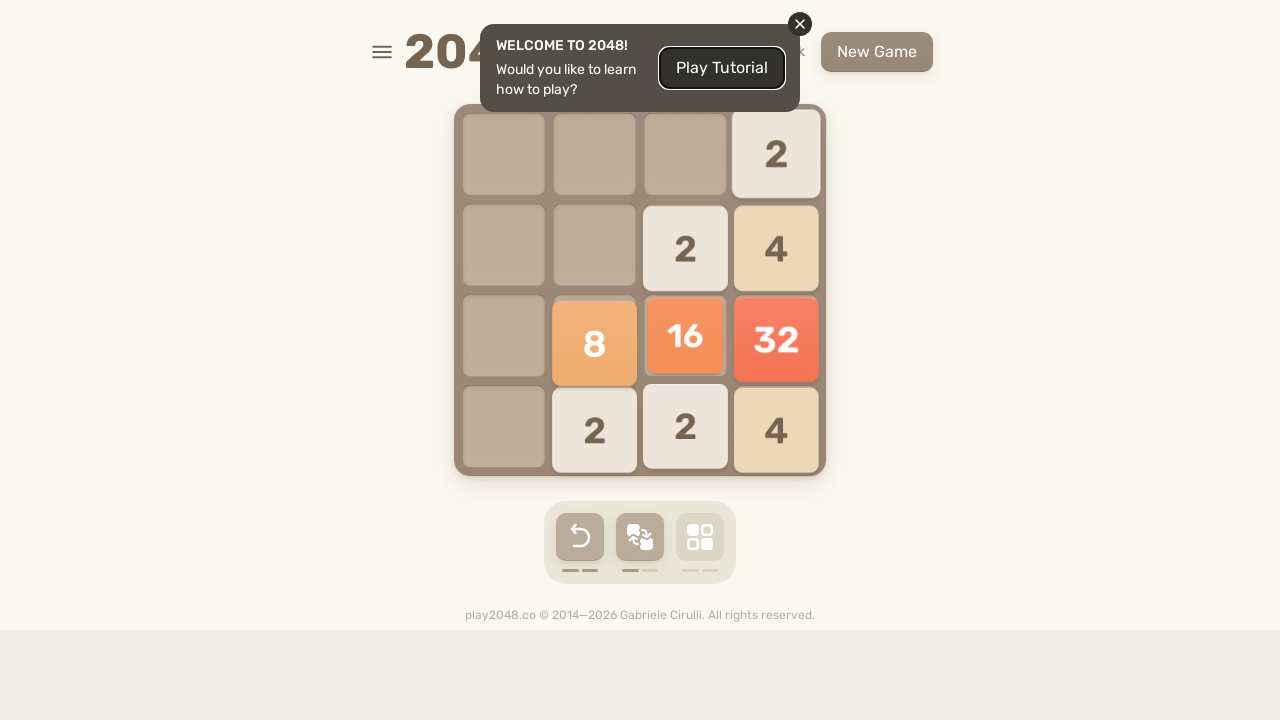

Pressed ArrowUp key on html
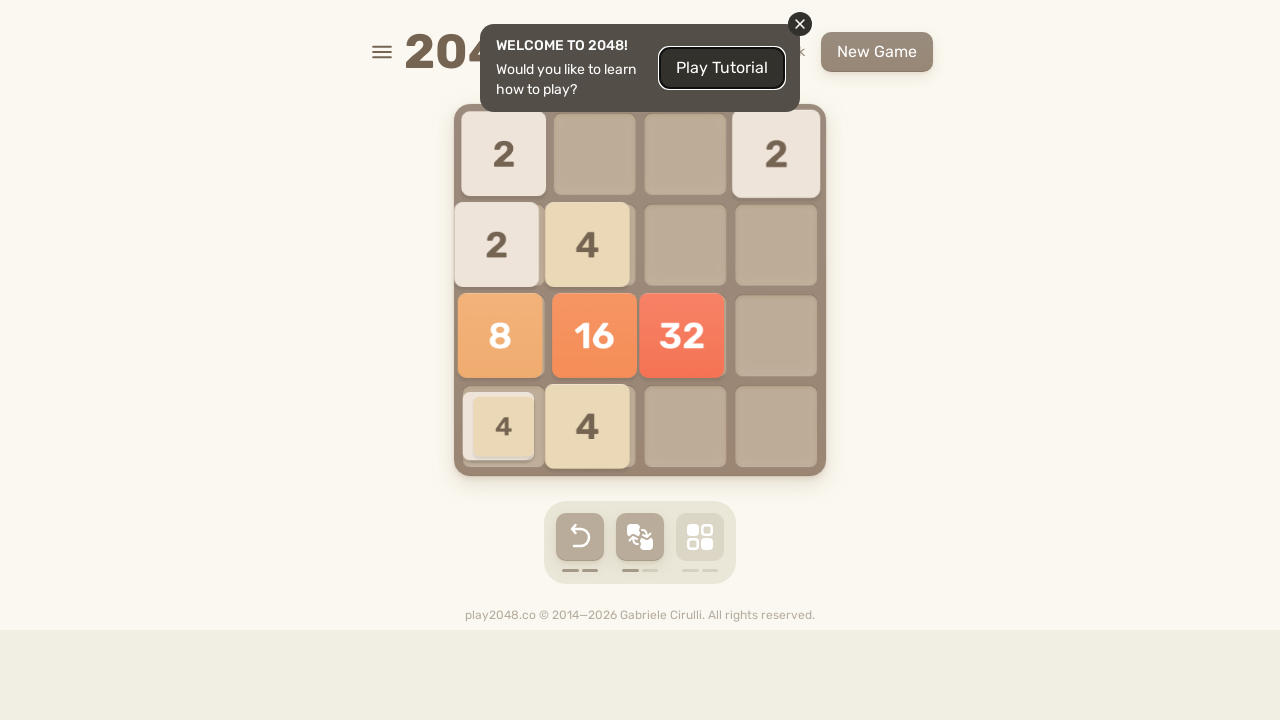

Pressed ArrowRight key on html
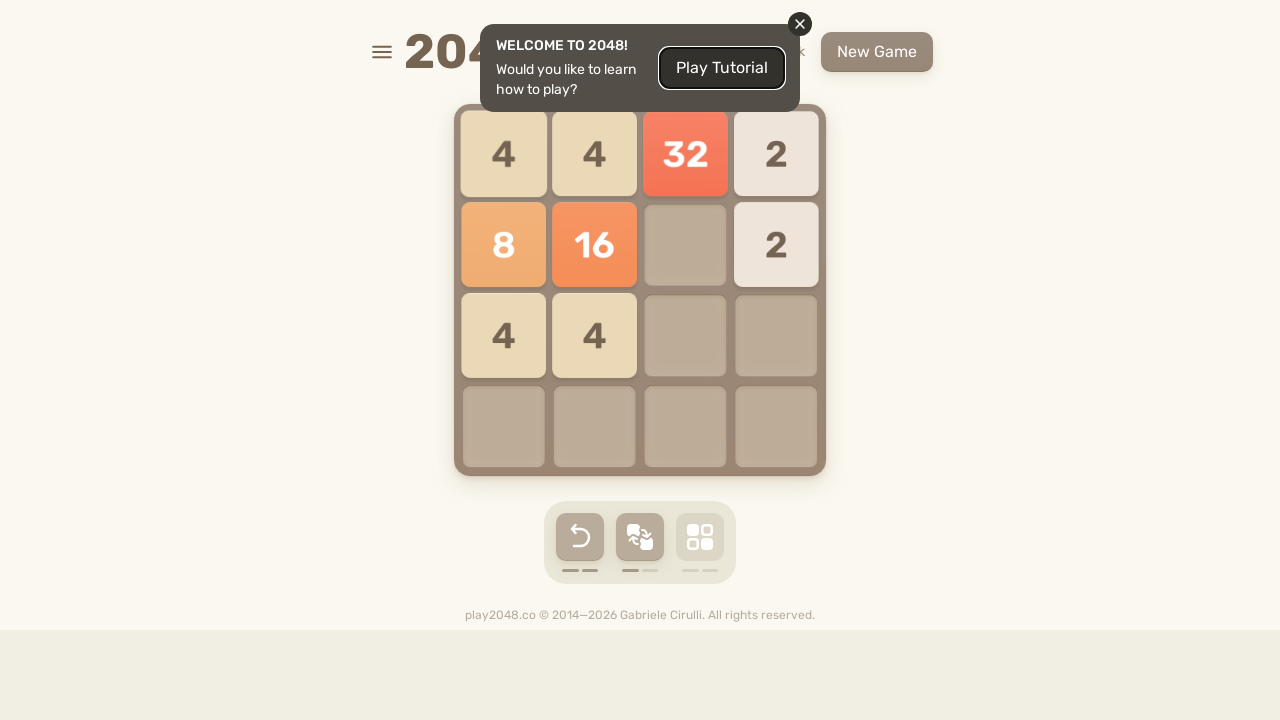

Pressed ArrowDown key on html
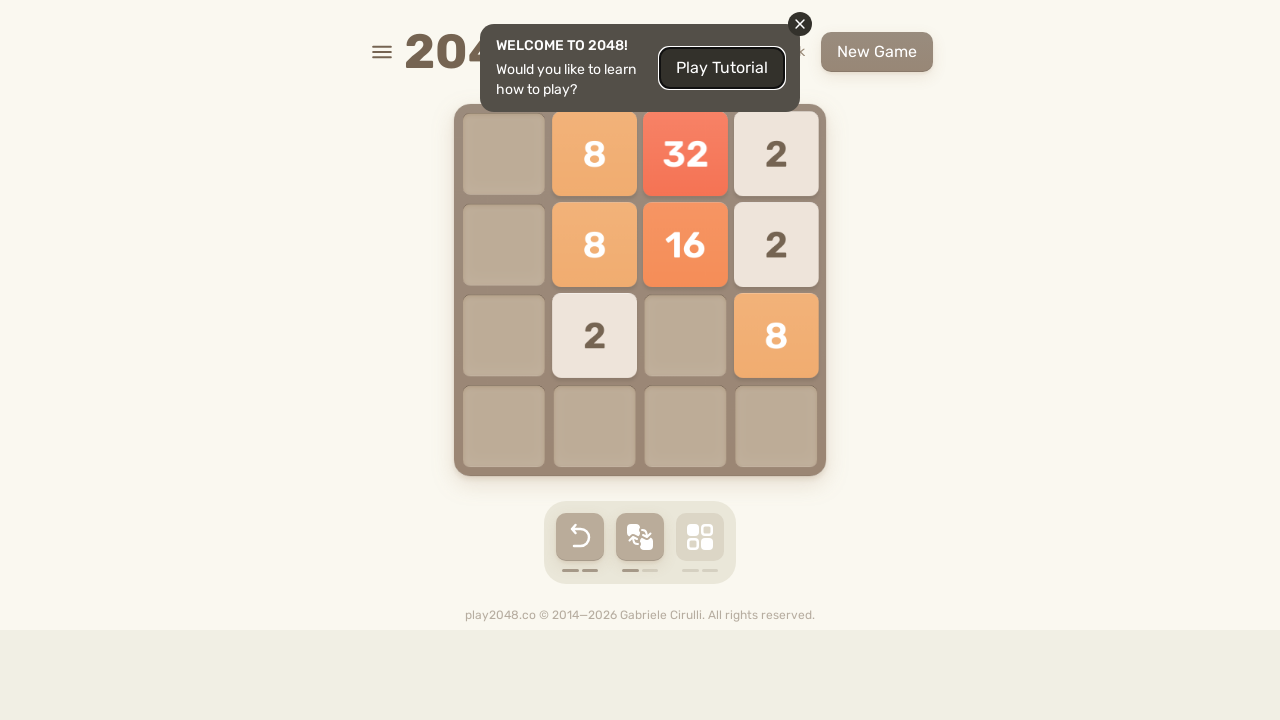

Pressed ArrowLeft key on html
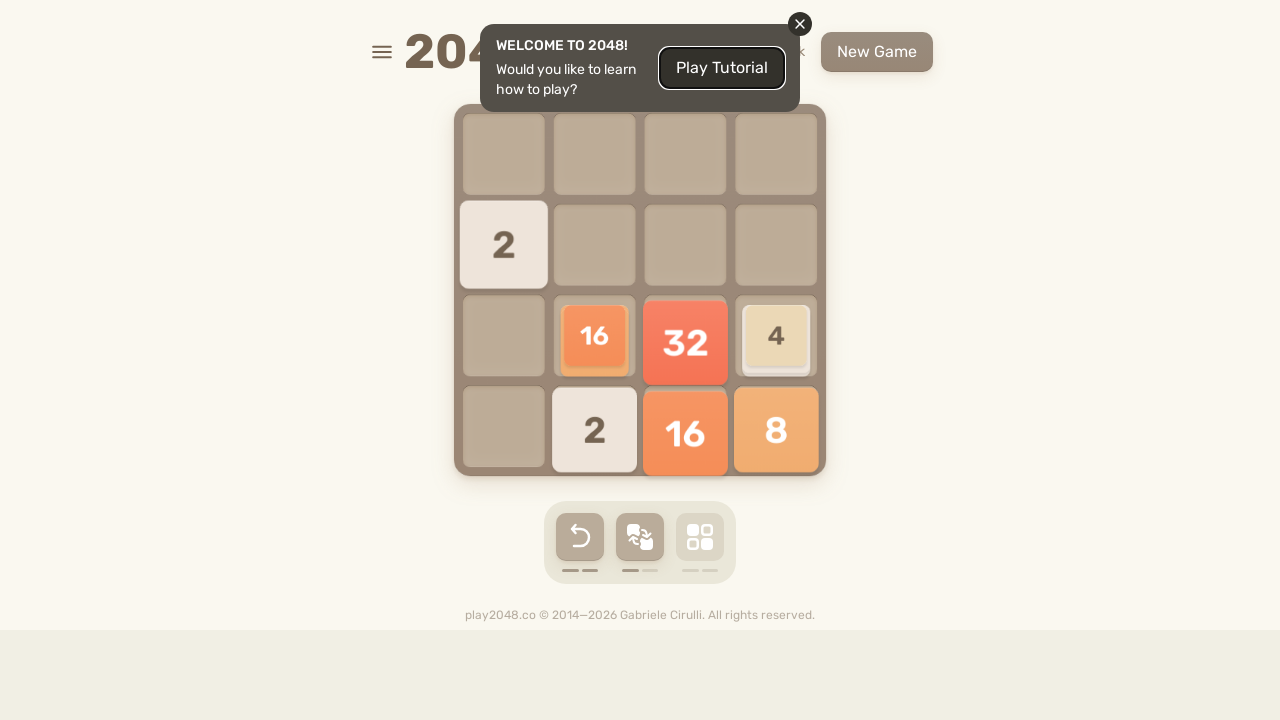

Pressed ArrowUp key on html
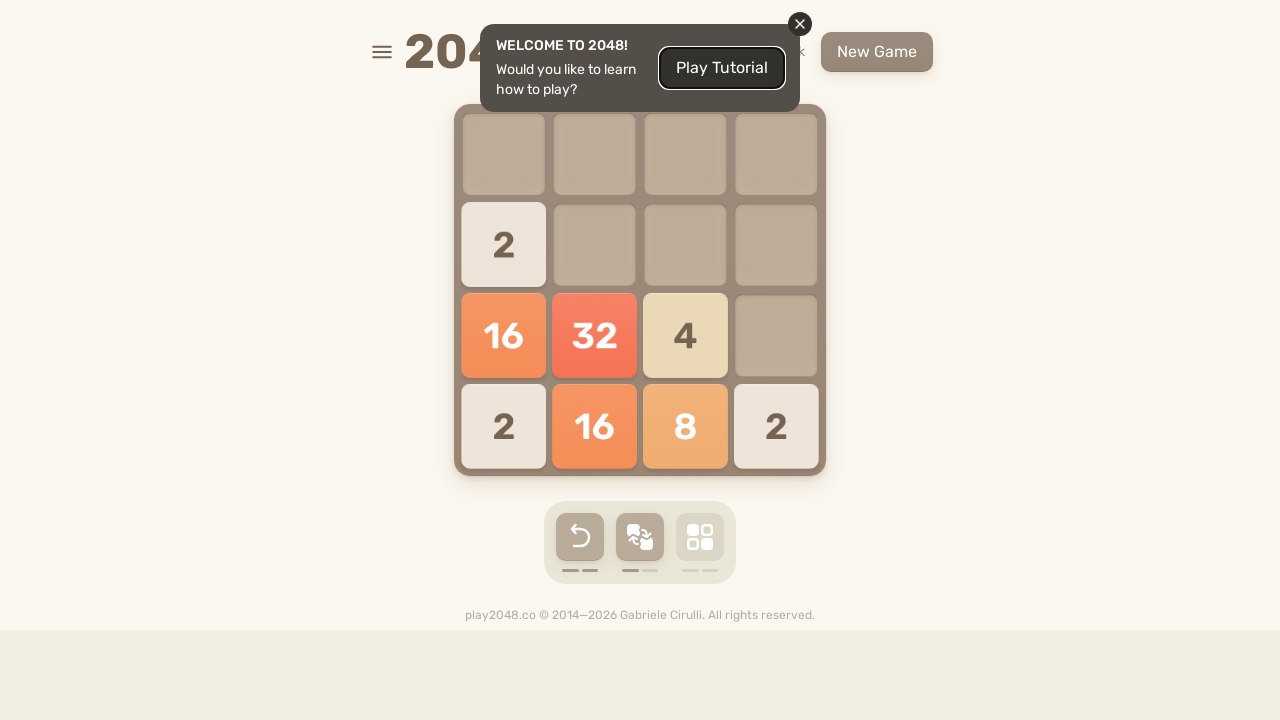

Pressed ArrowRight key on html
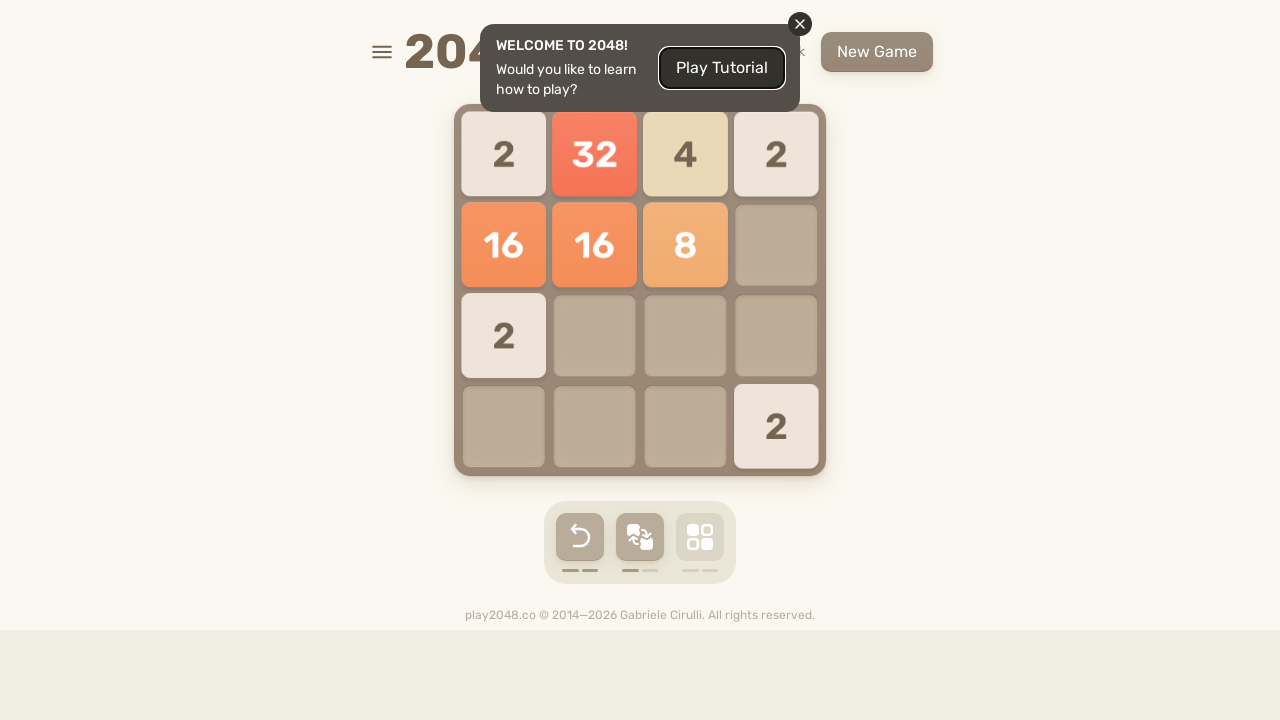

Pressed ArrowDown key on html
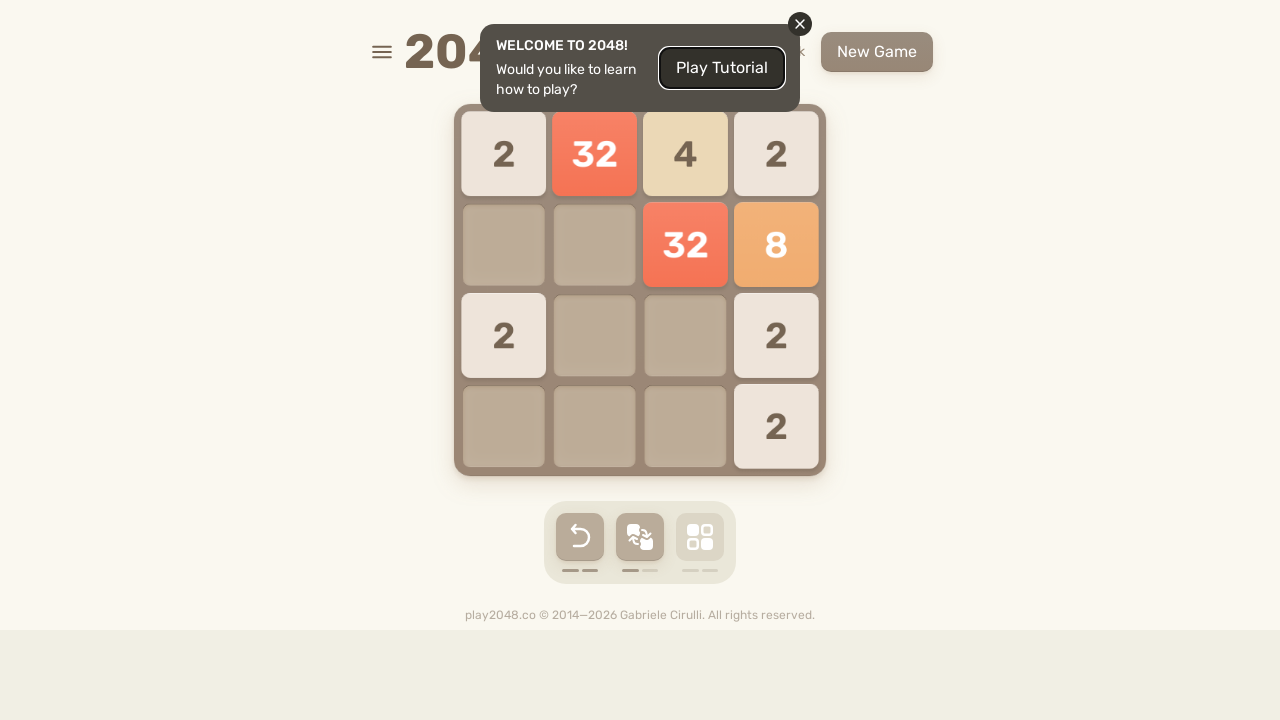

Pressed ArrowLeft key on html
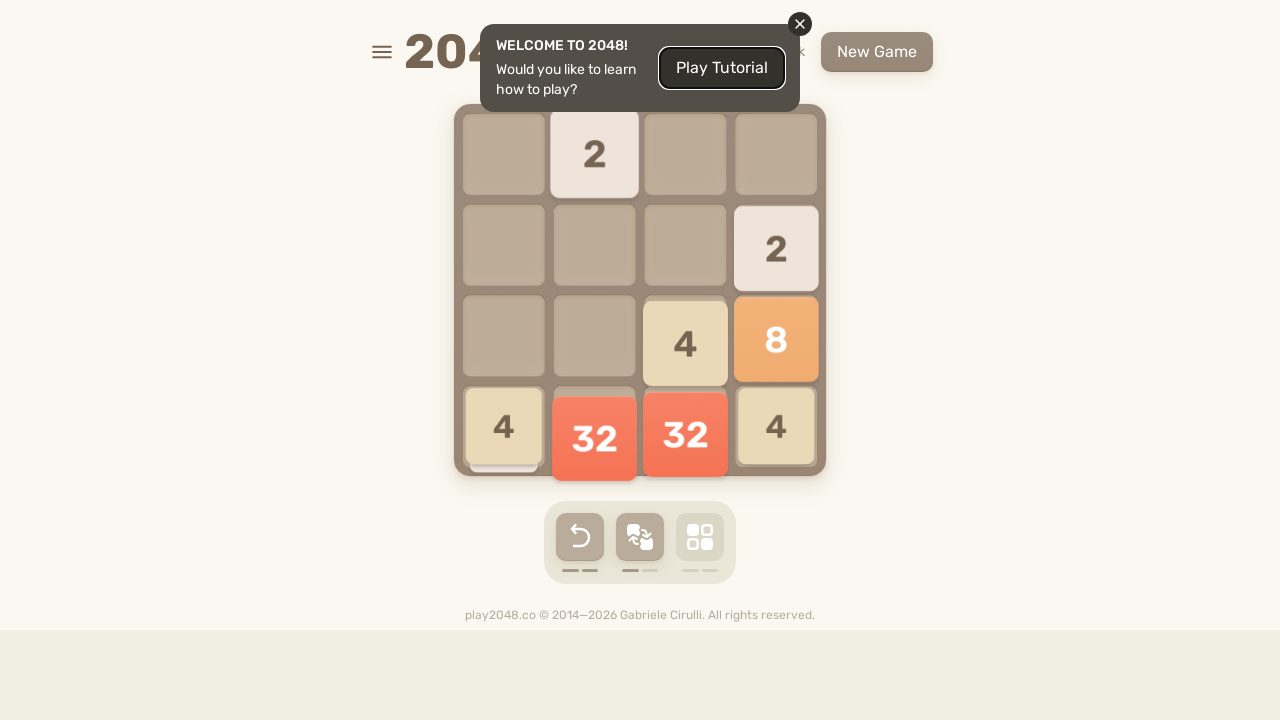

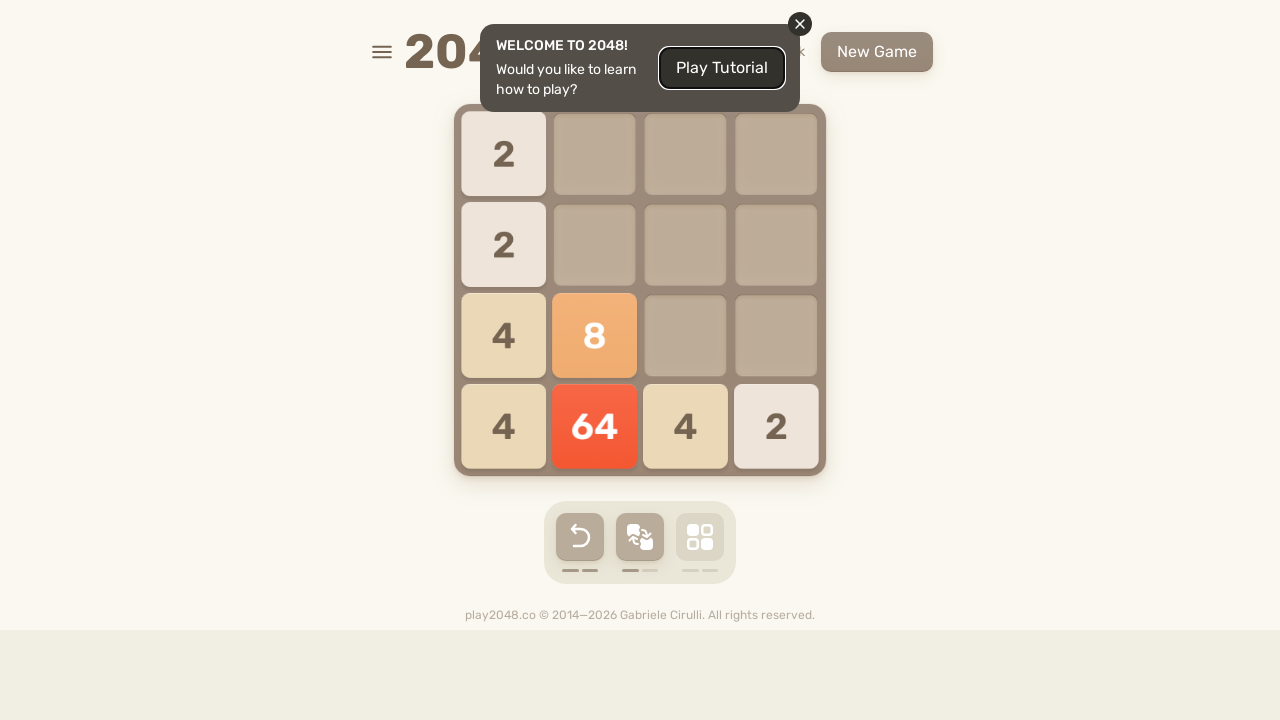